Tests infinite scroll using END key press until all content is loaded

Starting URL: https://quotes.toscrape.com/scroll

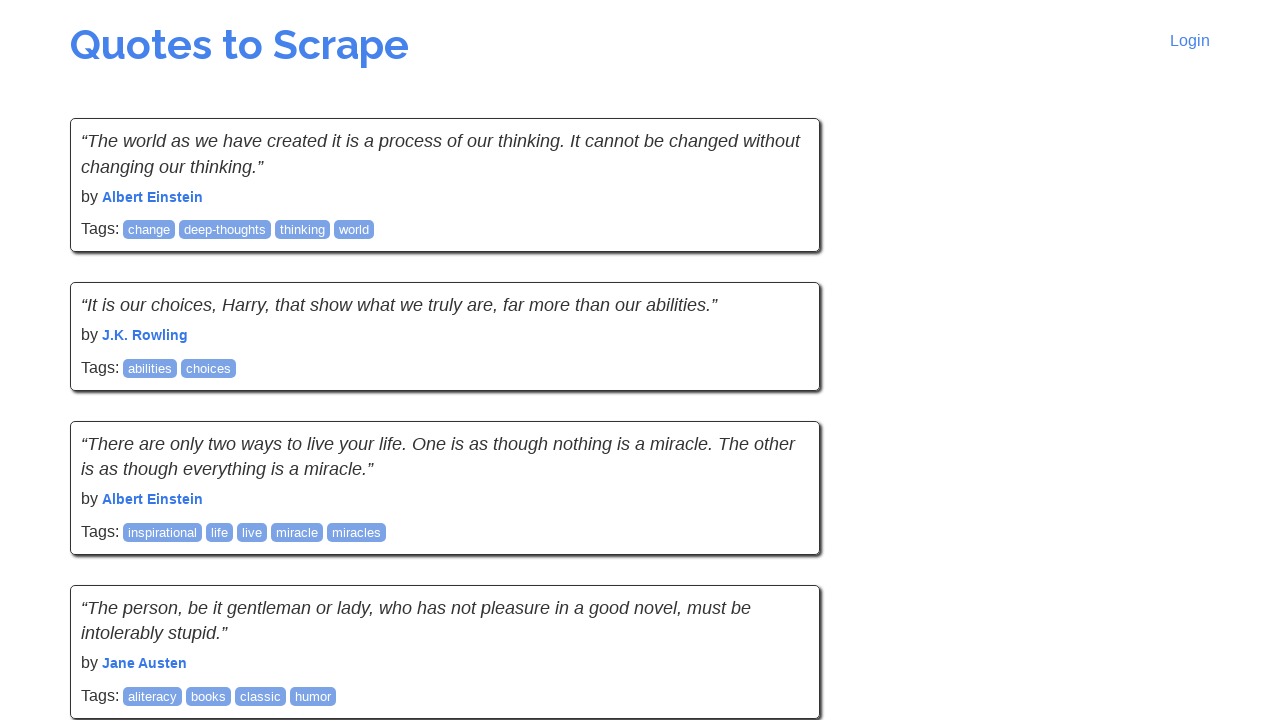

Clicked on body element to focus at (640, 360) on body
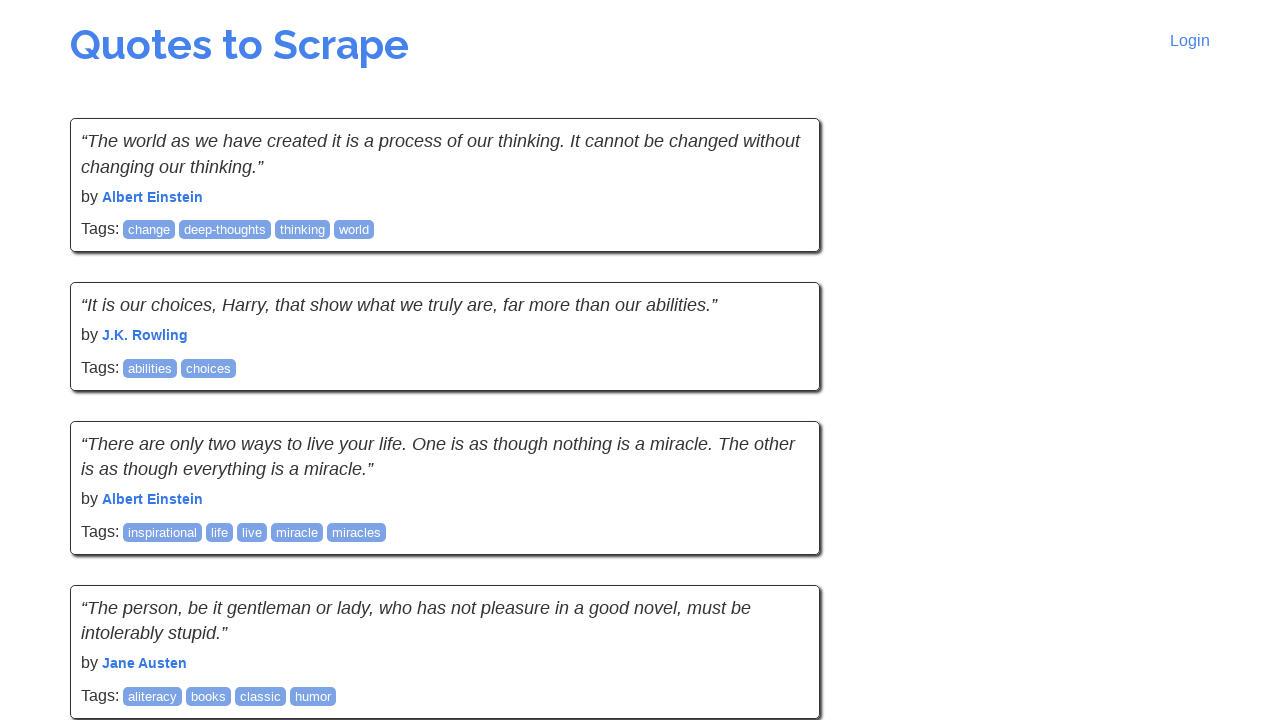

Retrieved initial page scroll height
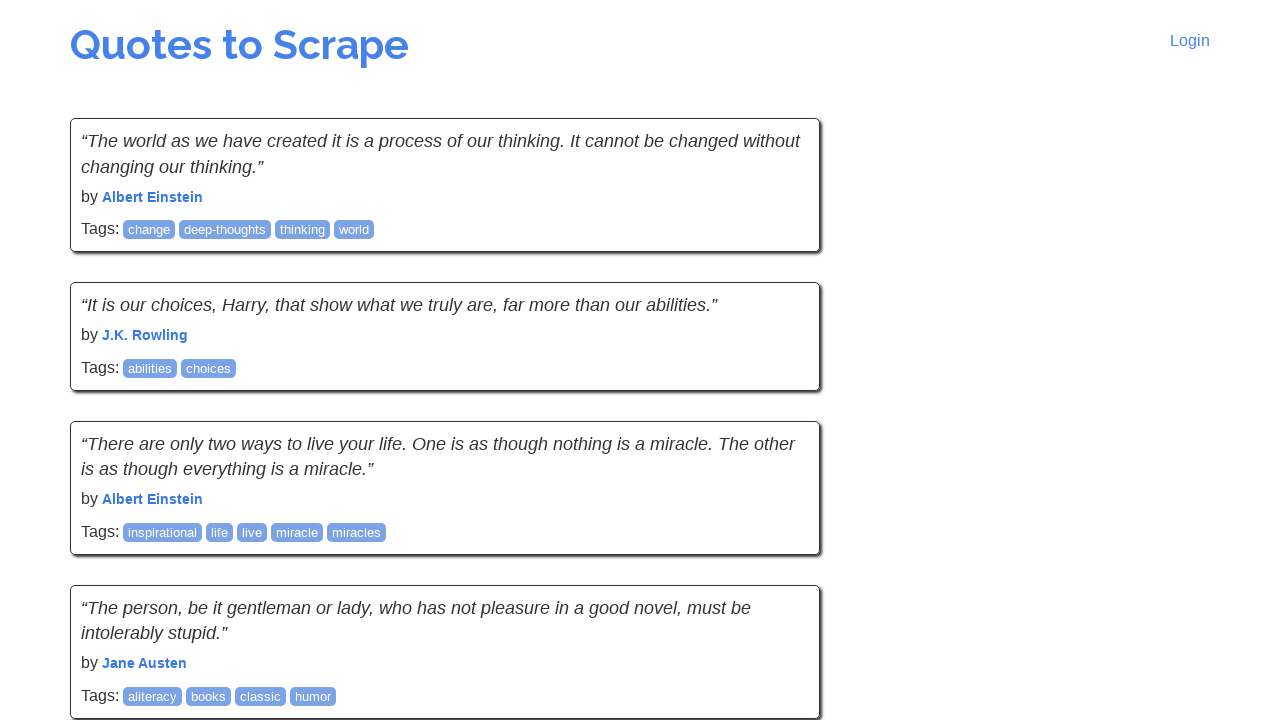

Pressed END key to scroll to bottom
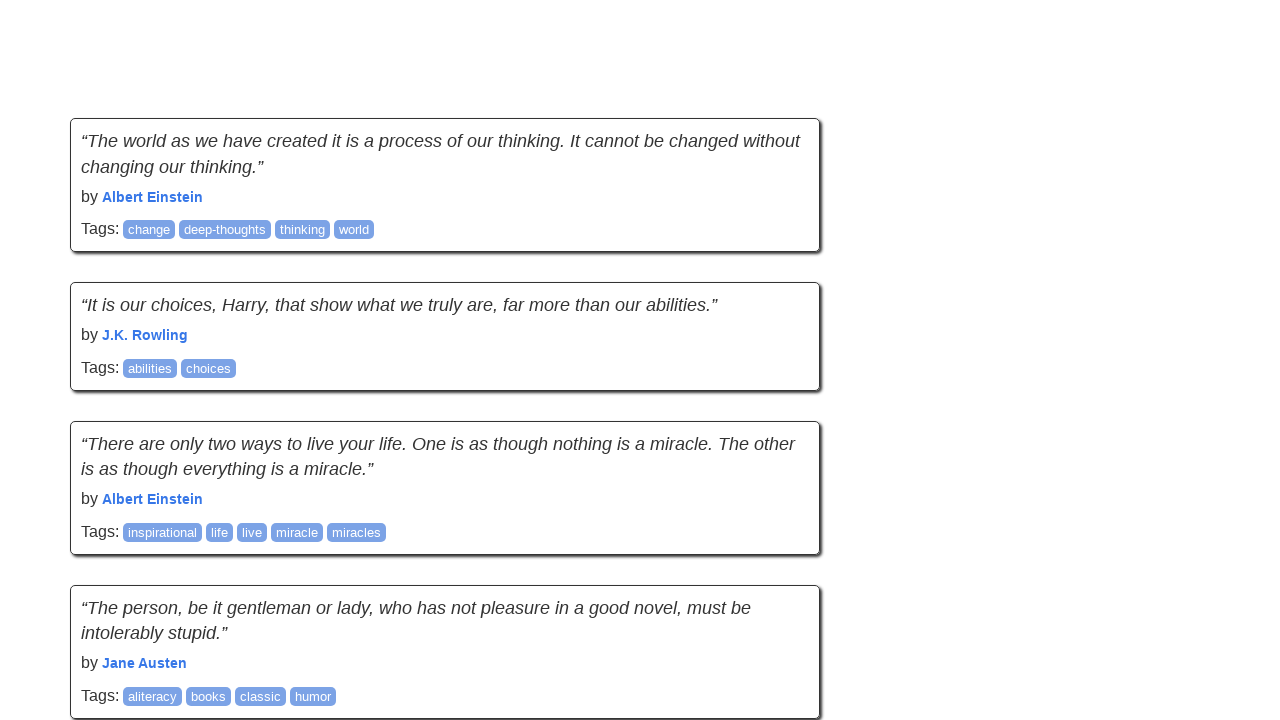

Waited 3 seconds for new content to load
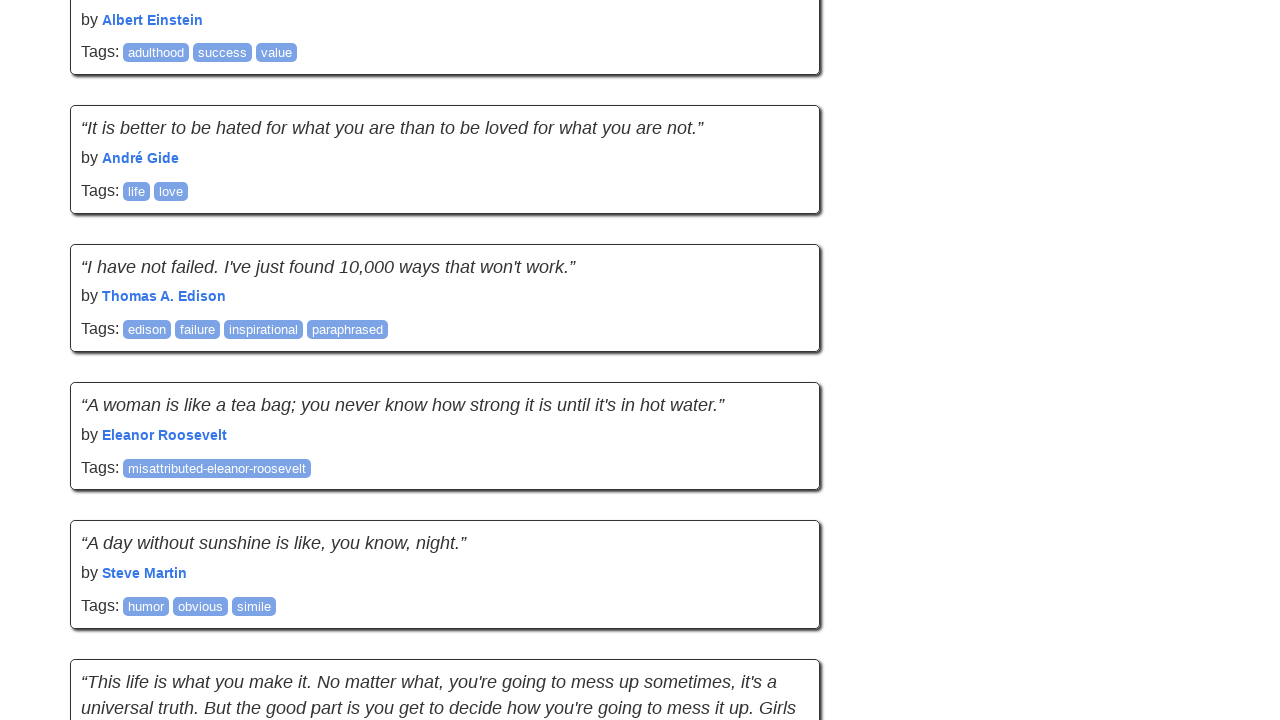

Retrieved current page scroll height to check for new content
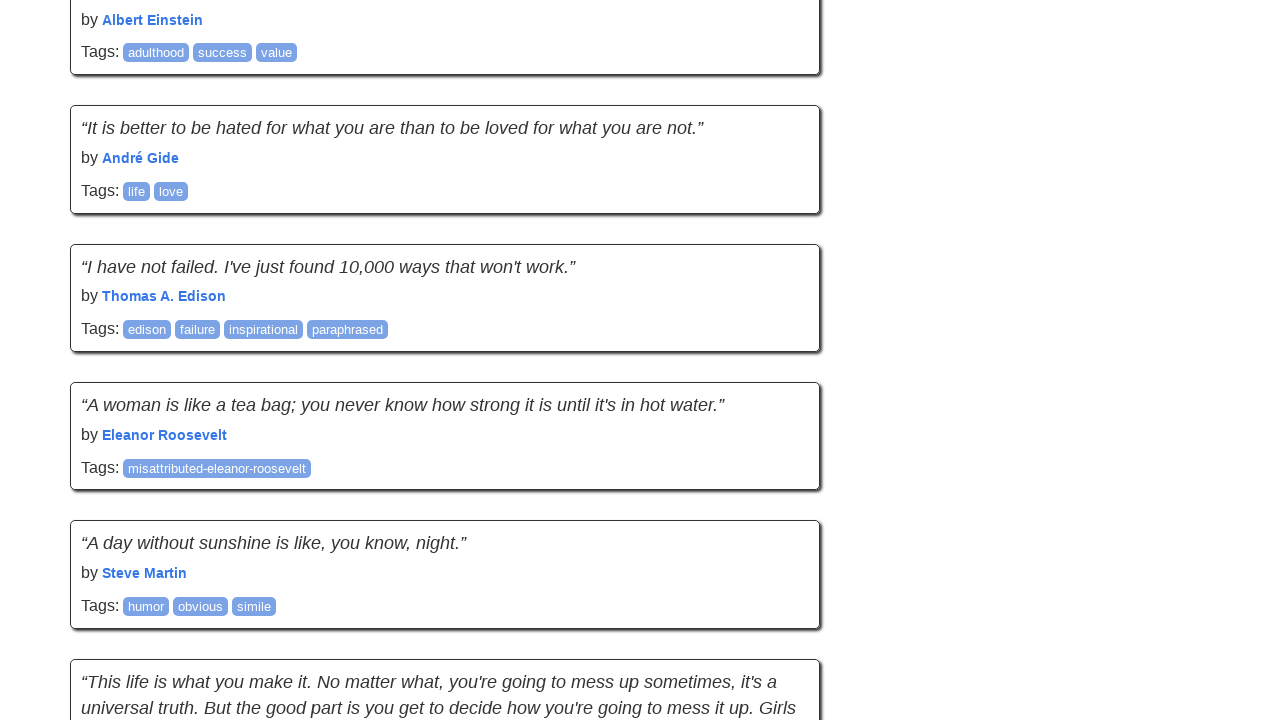

New content detected, continuing infinite scroll
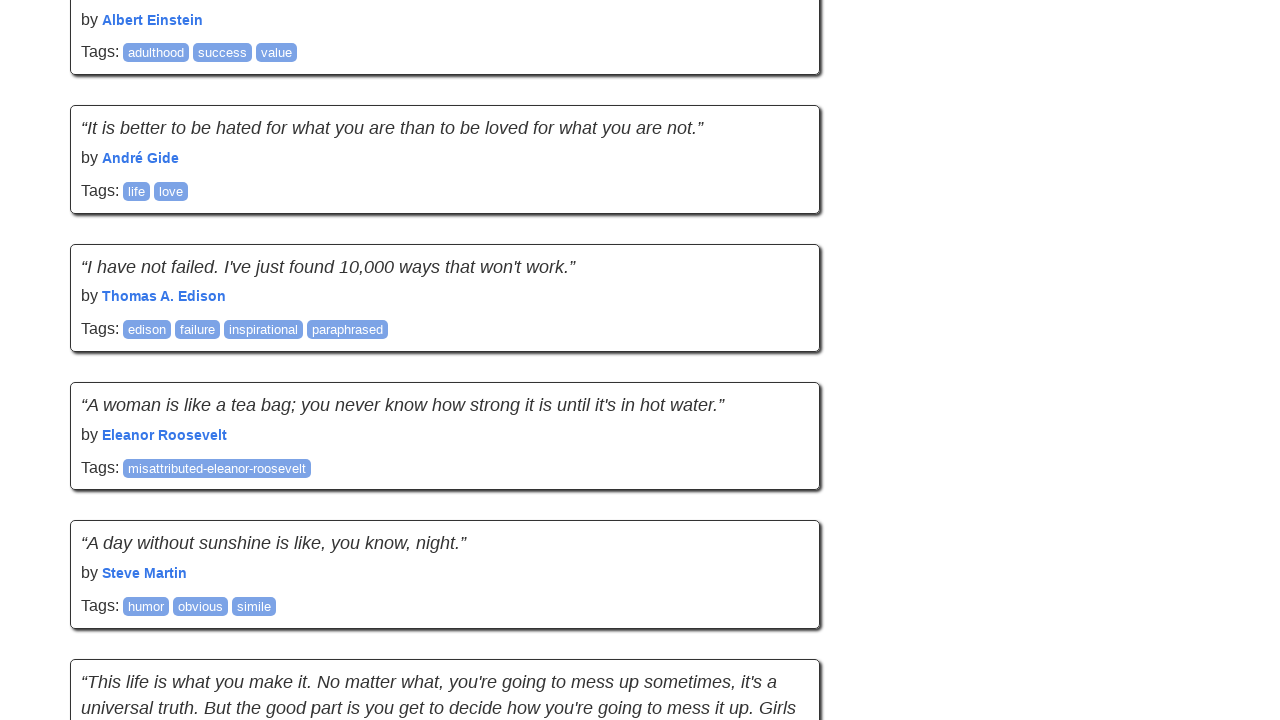

Pressed END key to scroll to bottom
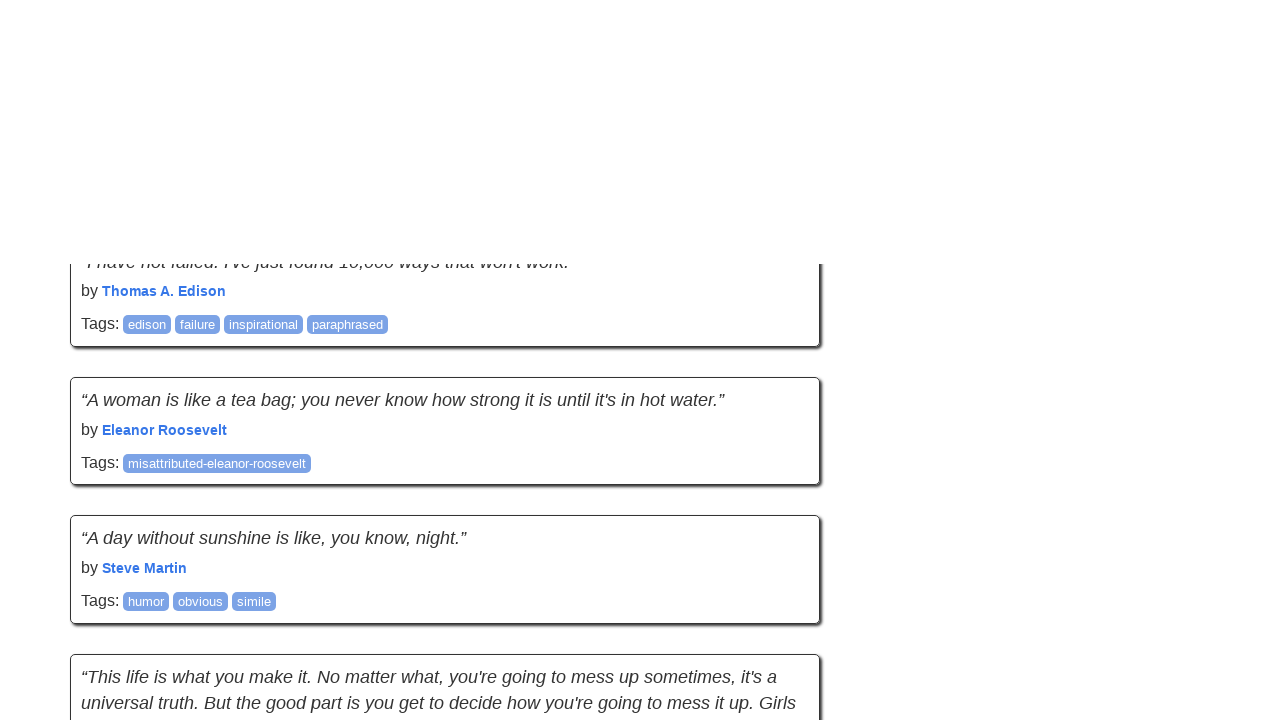

Waited 3 seconds for new content to load
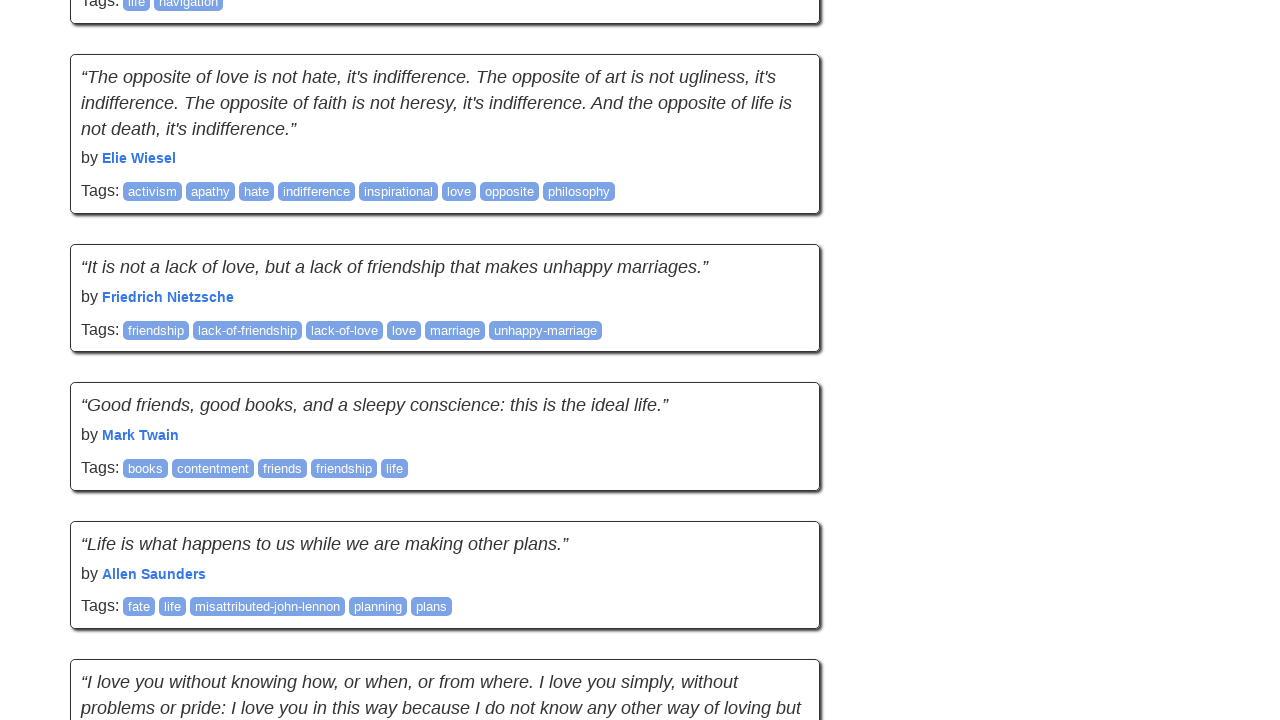

Retrieved current page scroll height to check for new content
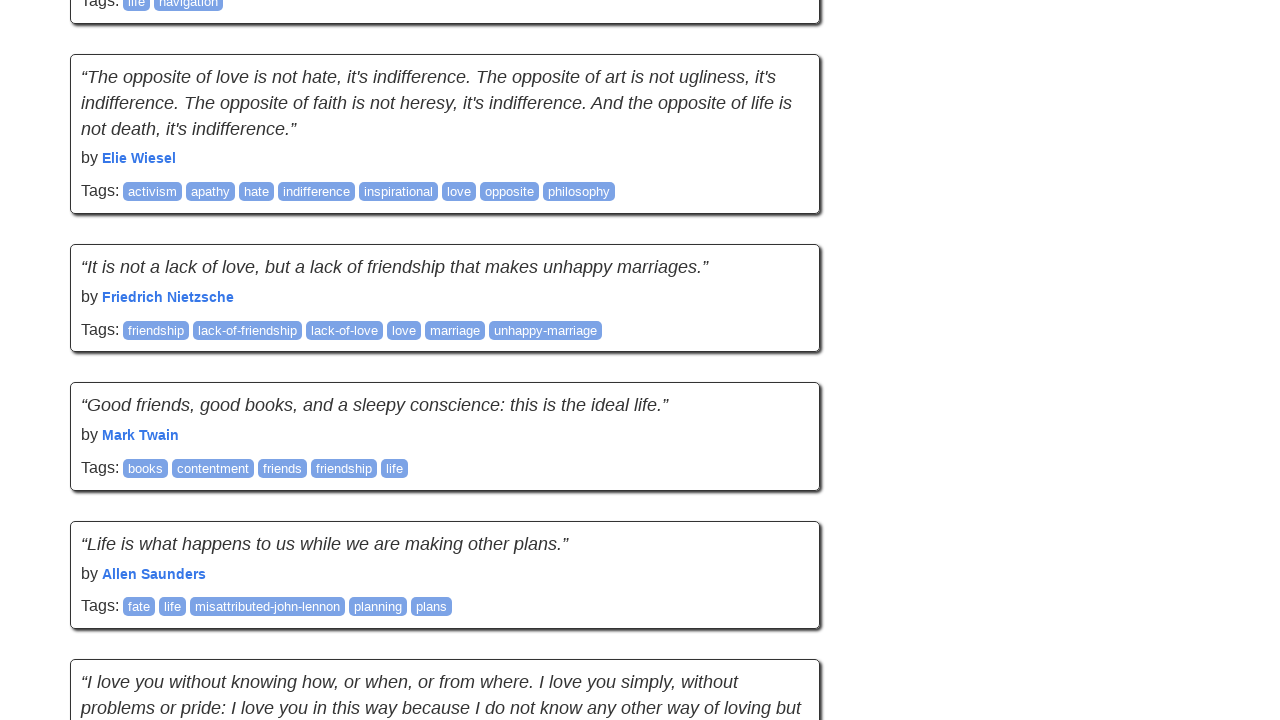

New content detected, continuing infinite scroll
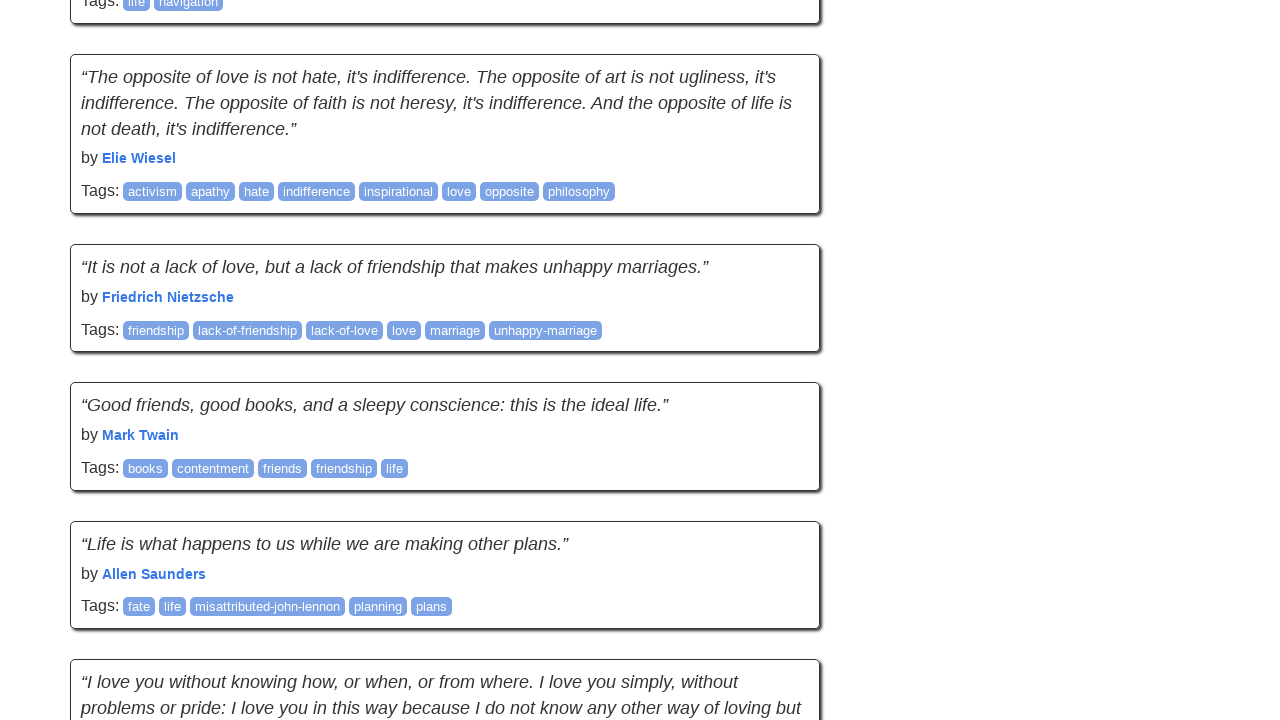

Pressed END key to scroll to bottom
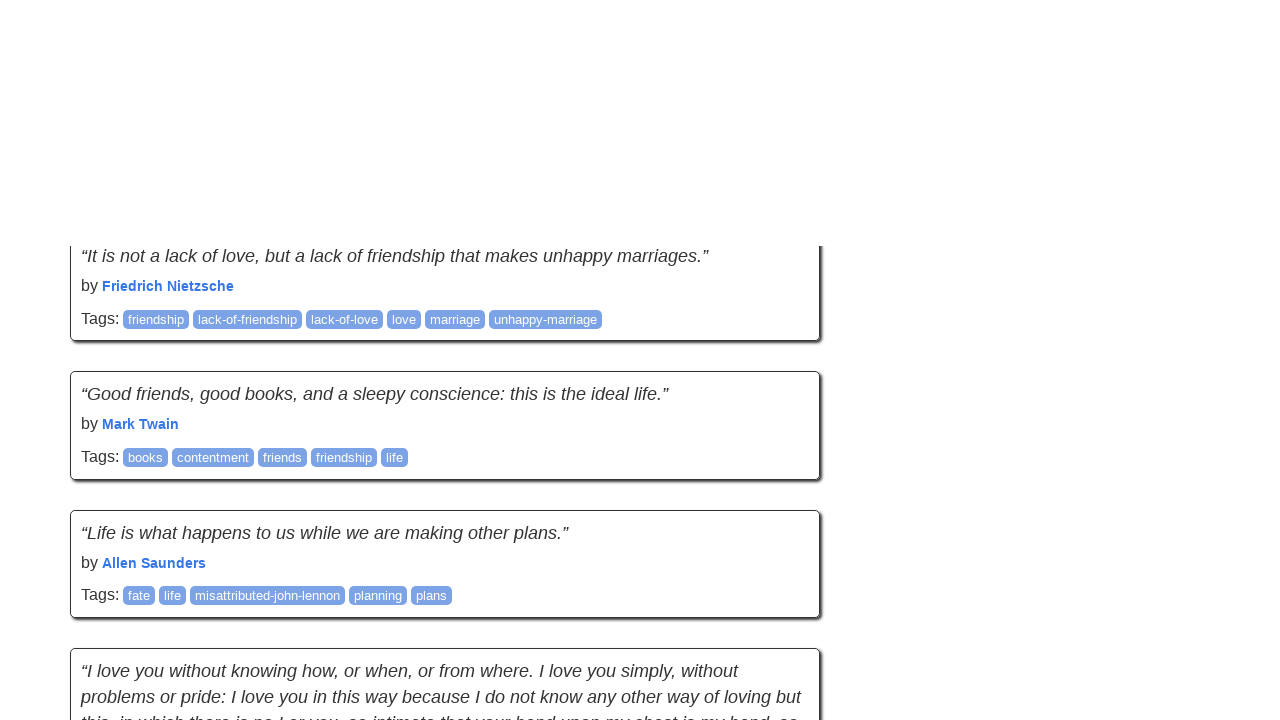

Waited 3 seconds for new content to load
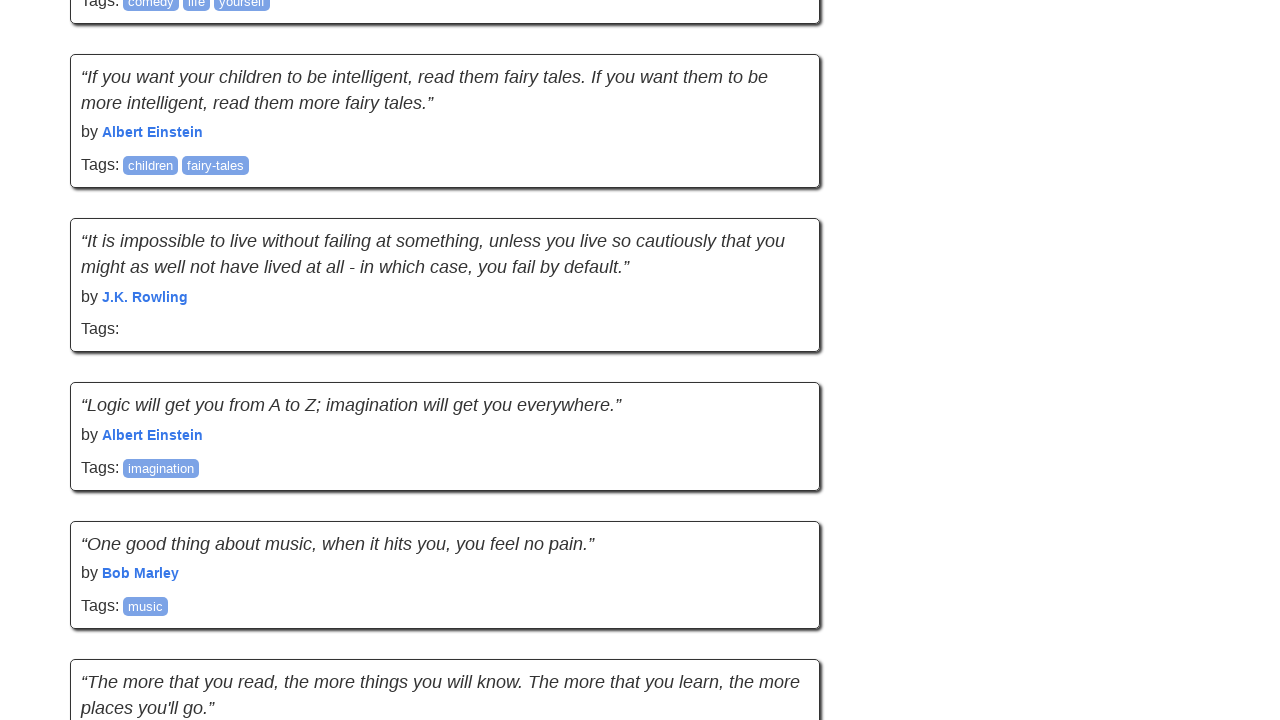

Retrieved current page scroll height to check for new content
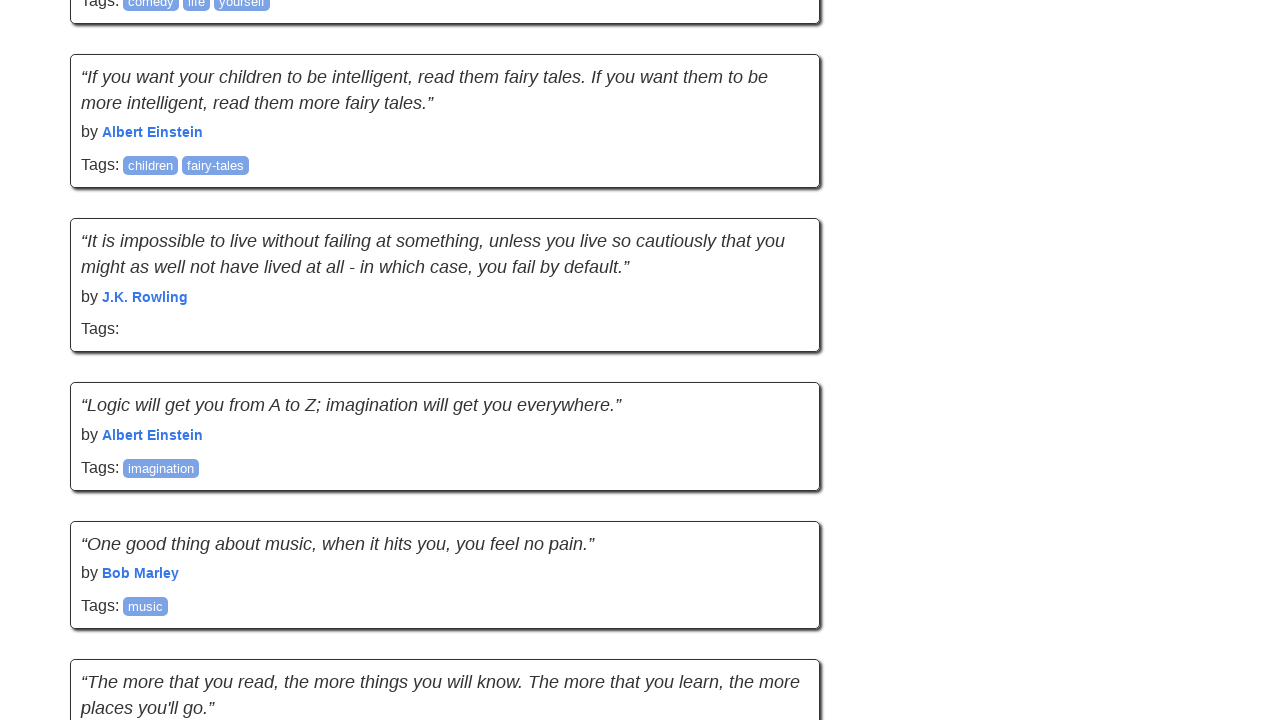

New content detected, continuing infinite scroll
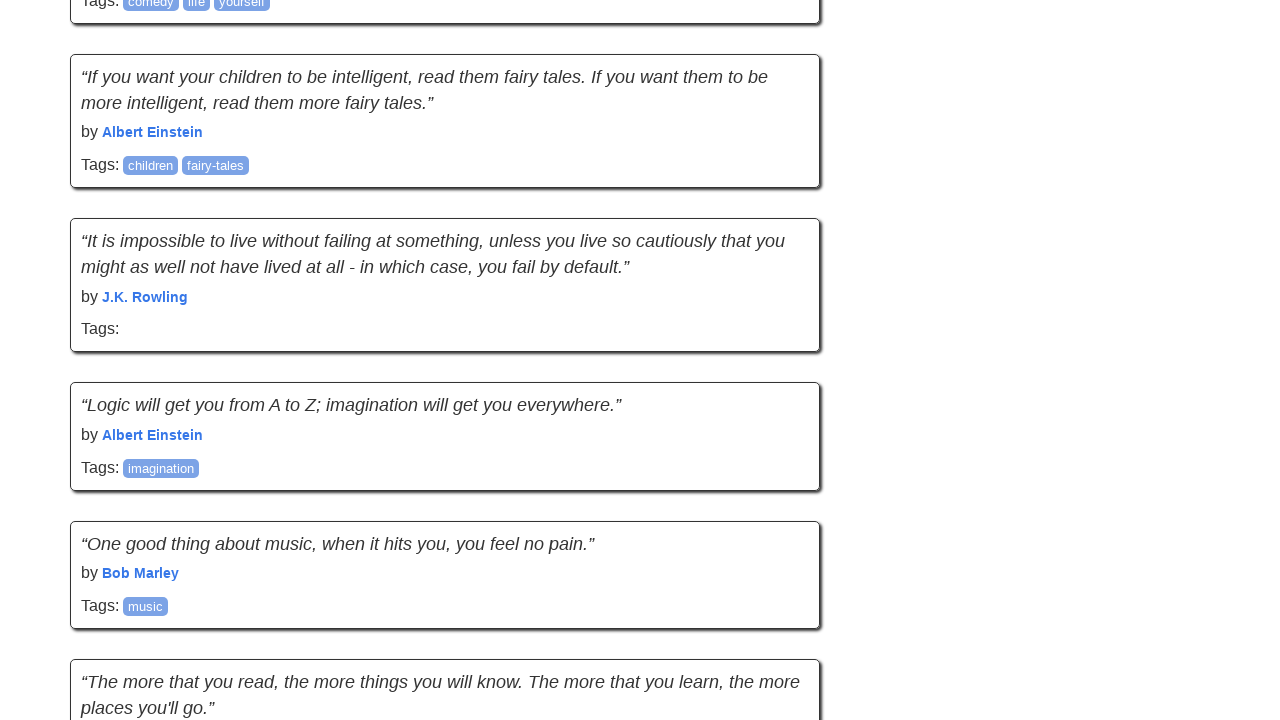

Pressed END key to scroll to bottom
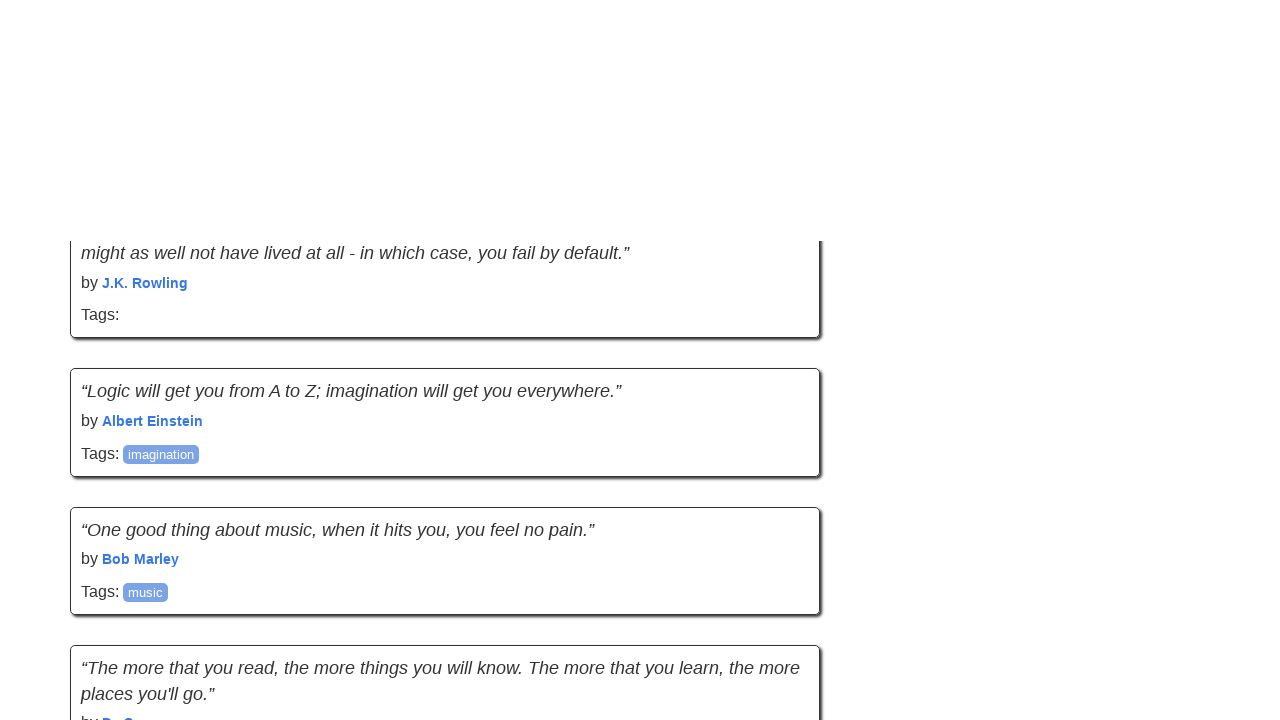

Waited 3 seconds for new content to load
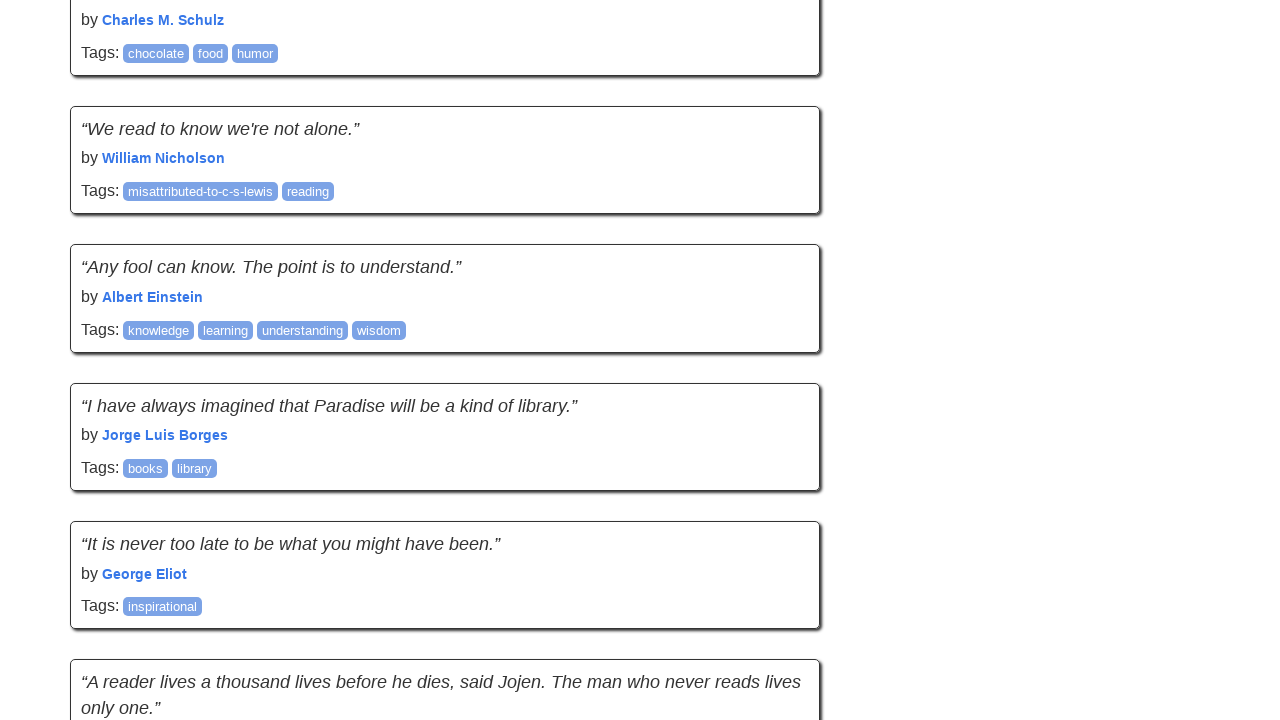

Retrieved current page scroll height to check for new content
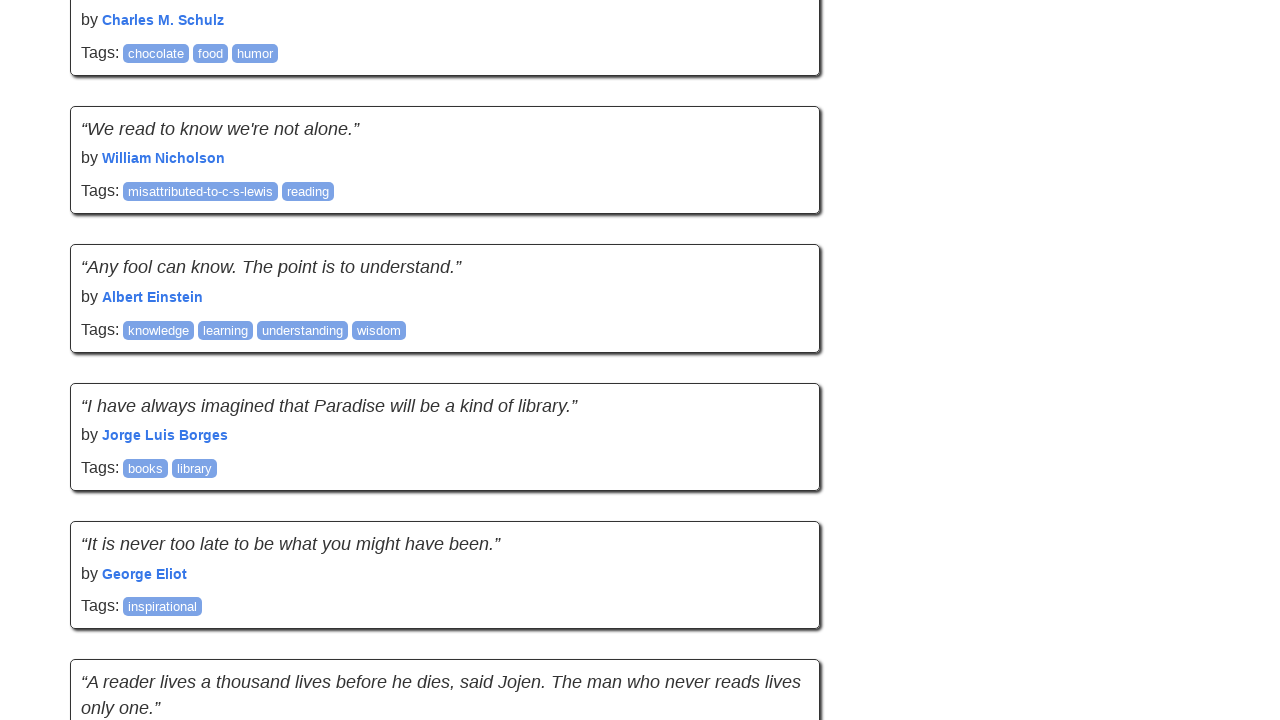

New content detected, continuing infinite scroll
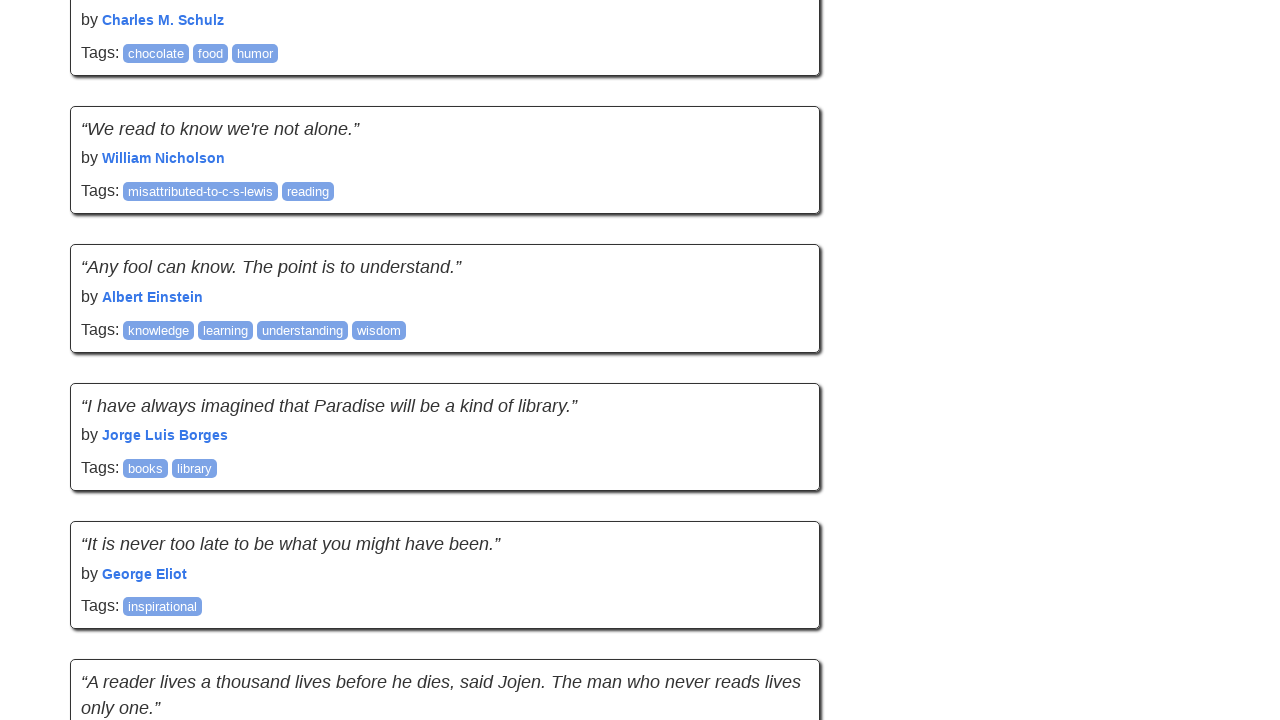

Pressed END key to scroll to bottom
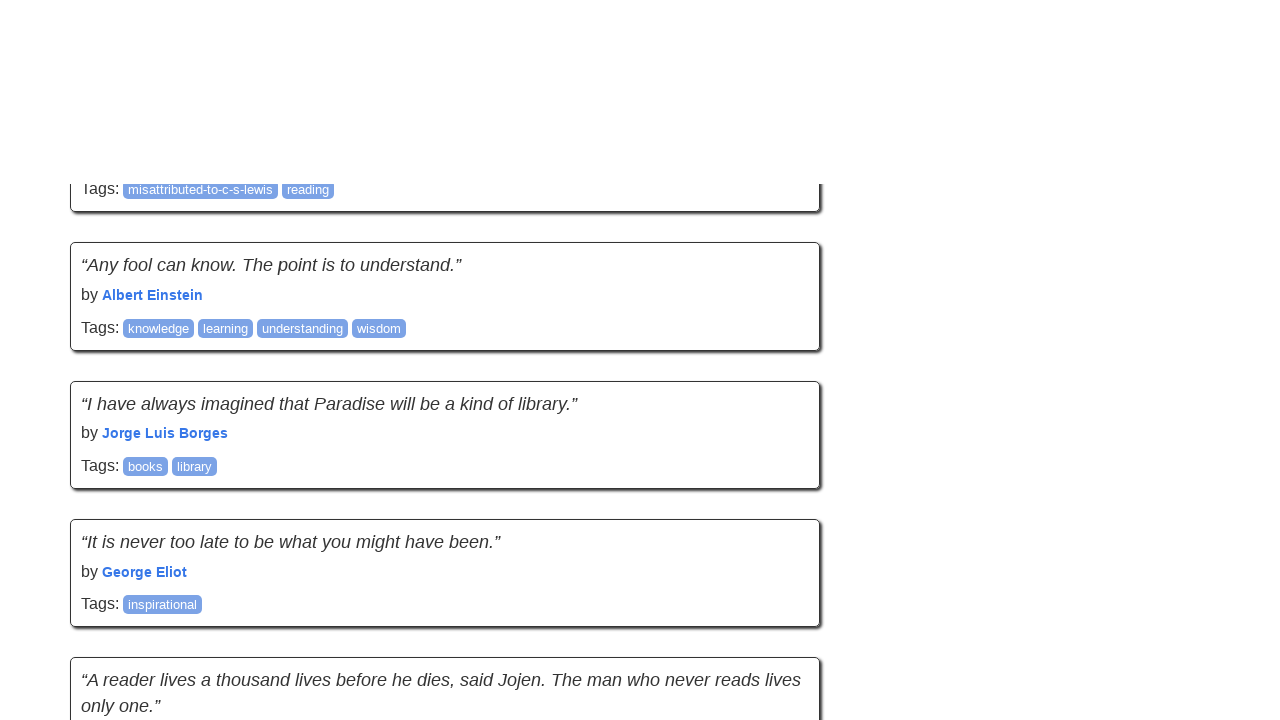

Waited 3 seconds for new content to load
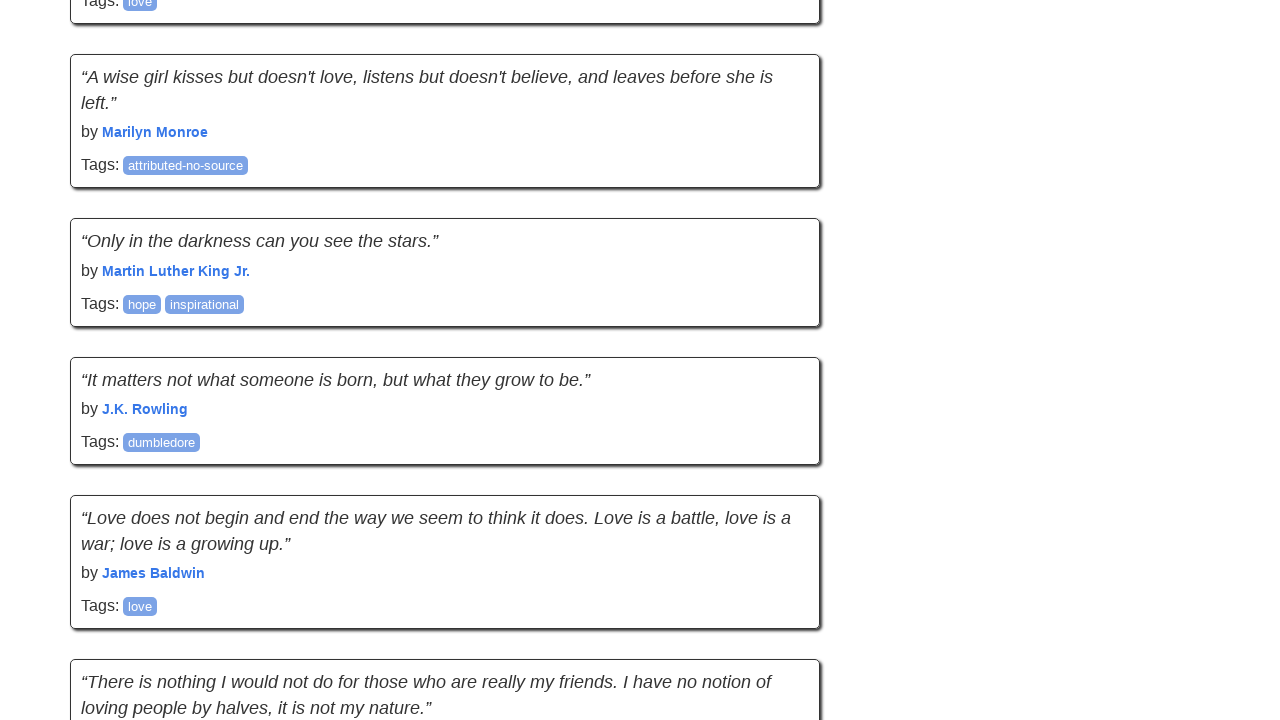

Retrieved current page scroll height to check for new content
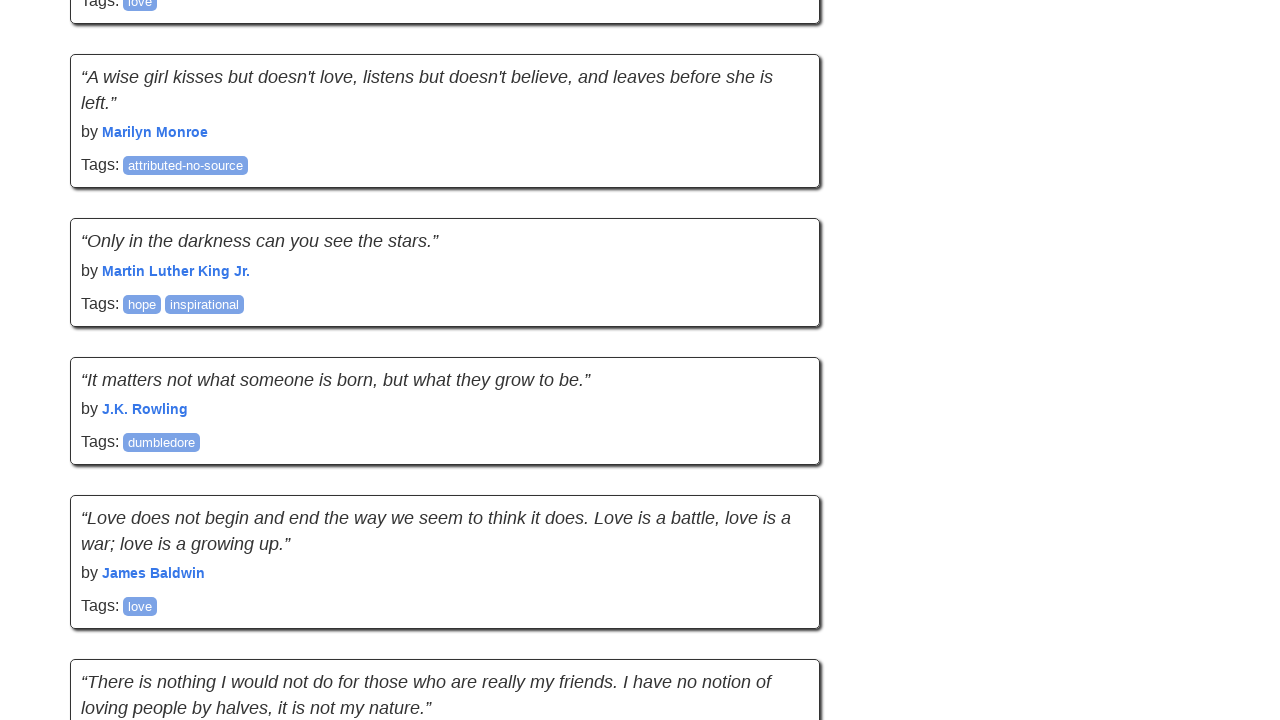

New content detected, continuing infinite scroll
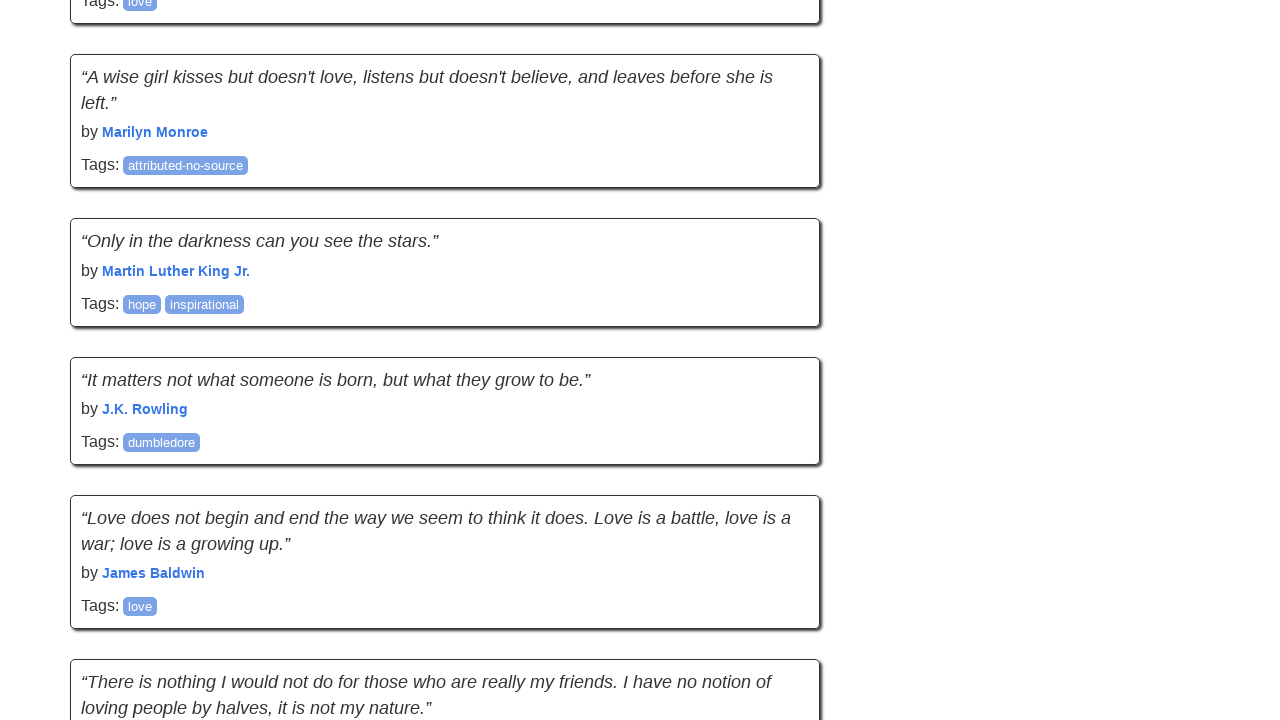

Pressed END key to scroll to bottom
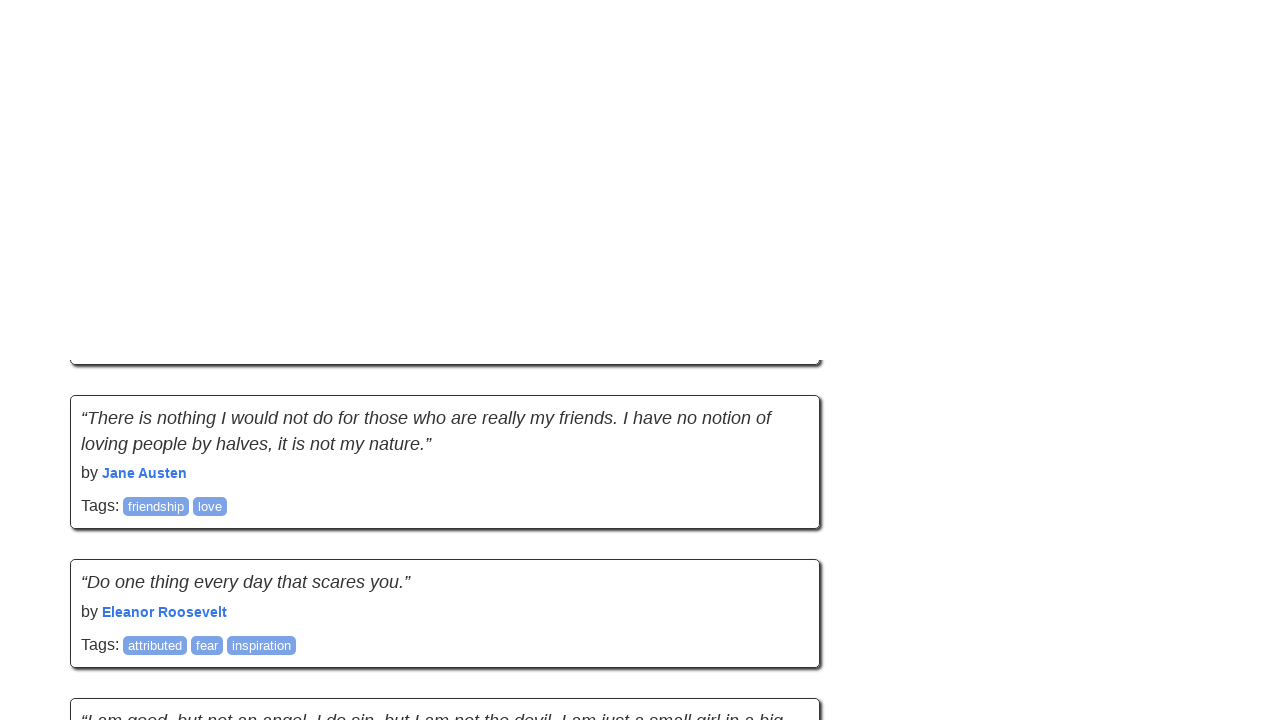

Waited 3 seconds for new content to load
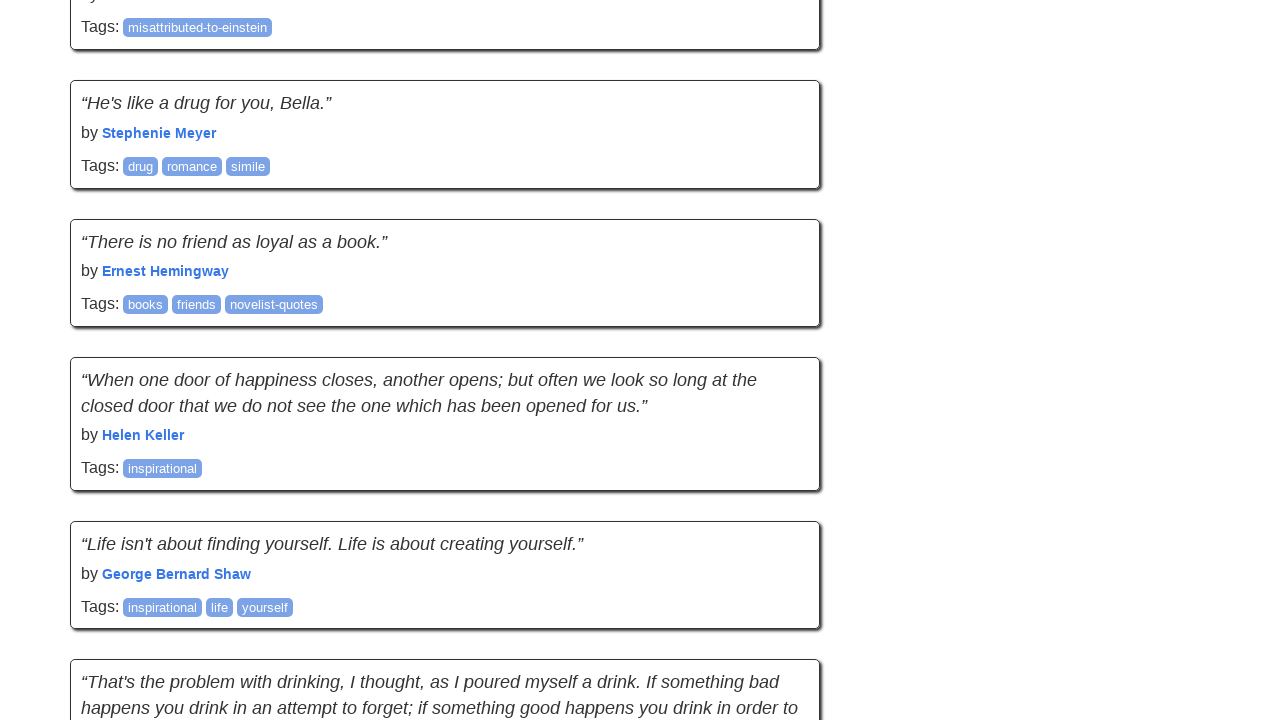

Retrieved current page scroll height to check for new content
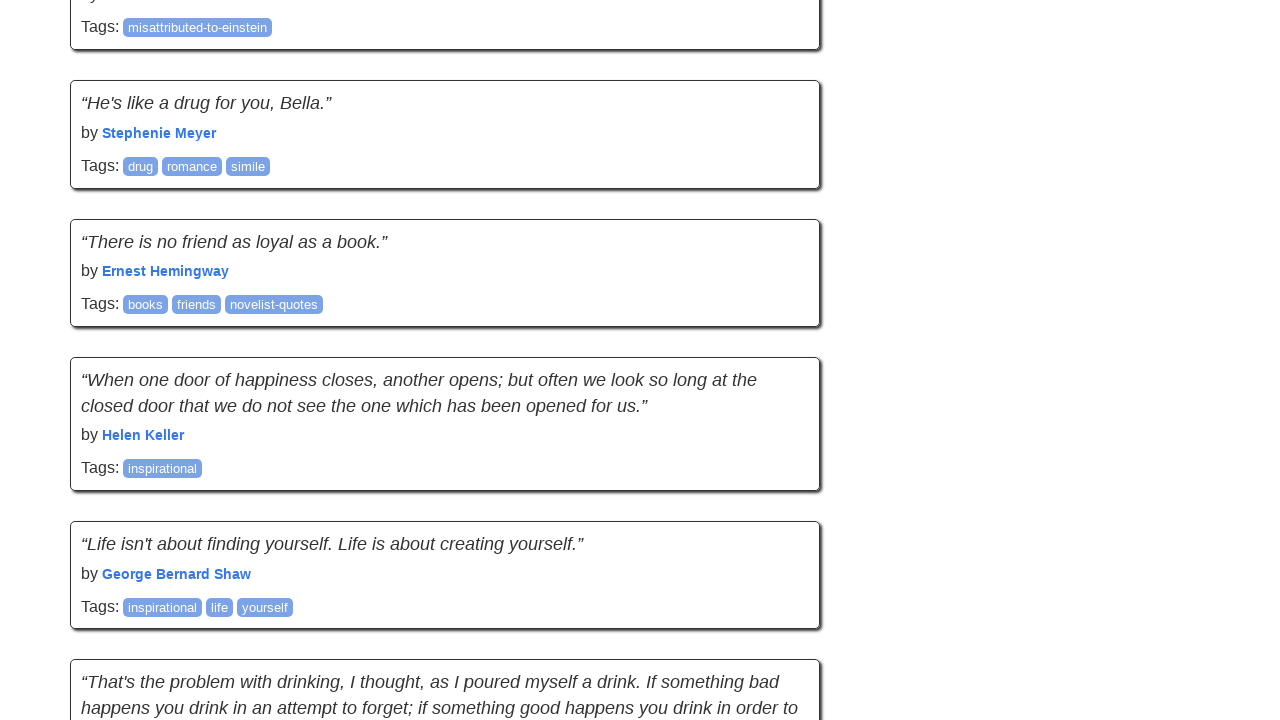

New content detected, continuing infinite scroll
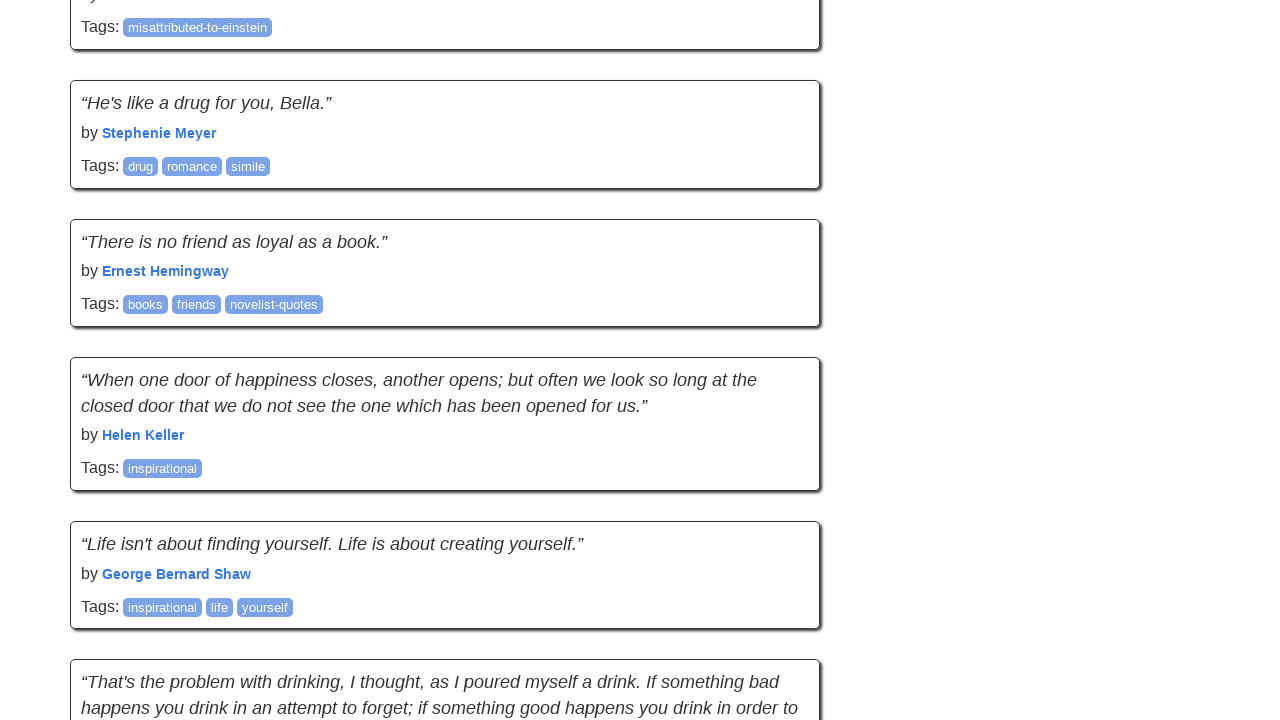

Pressed END key to scroll to bottom
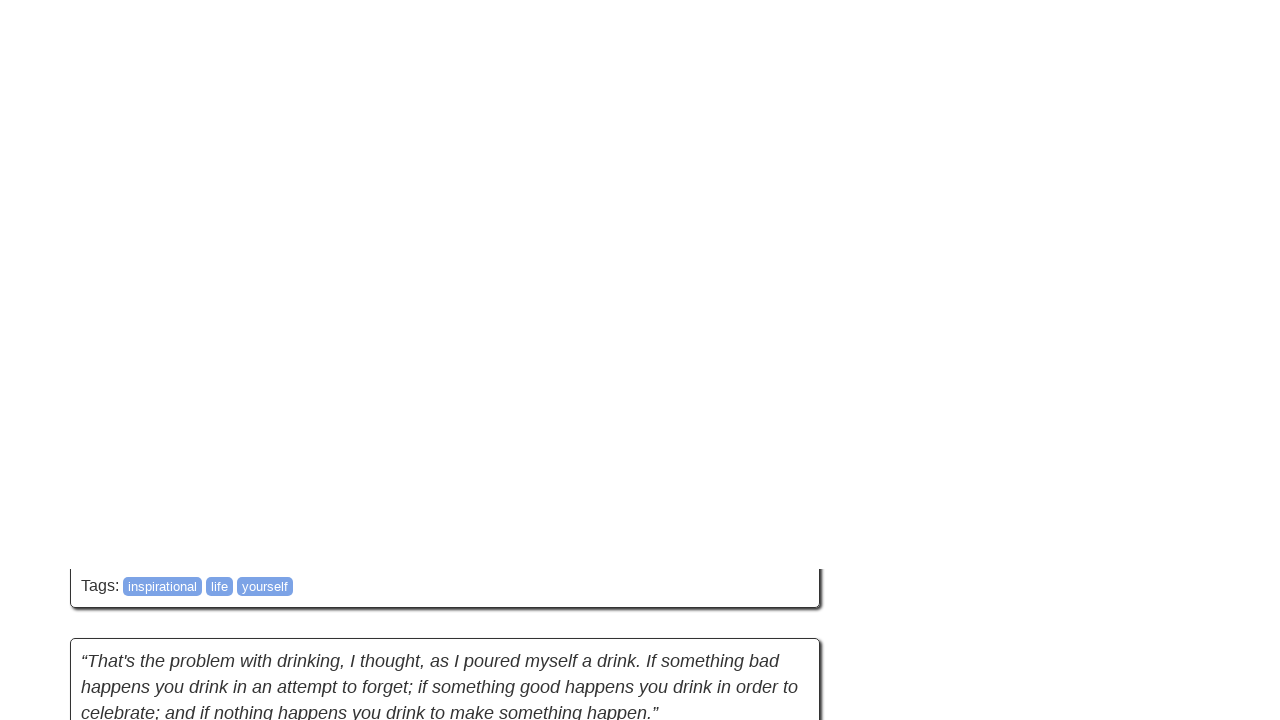

Waited 3 seconds for new content to load
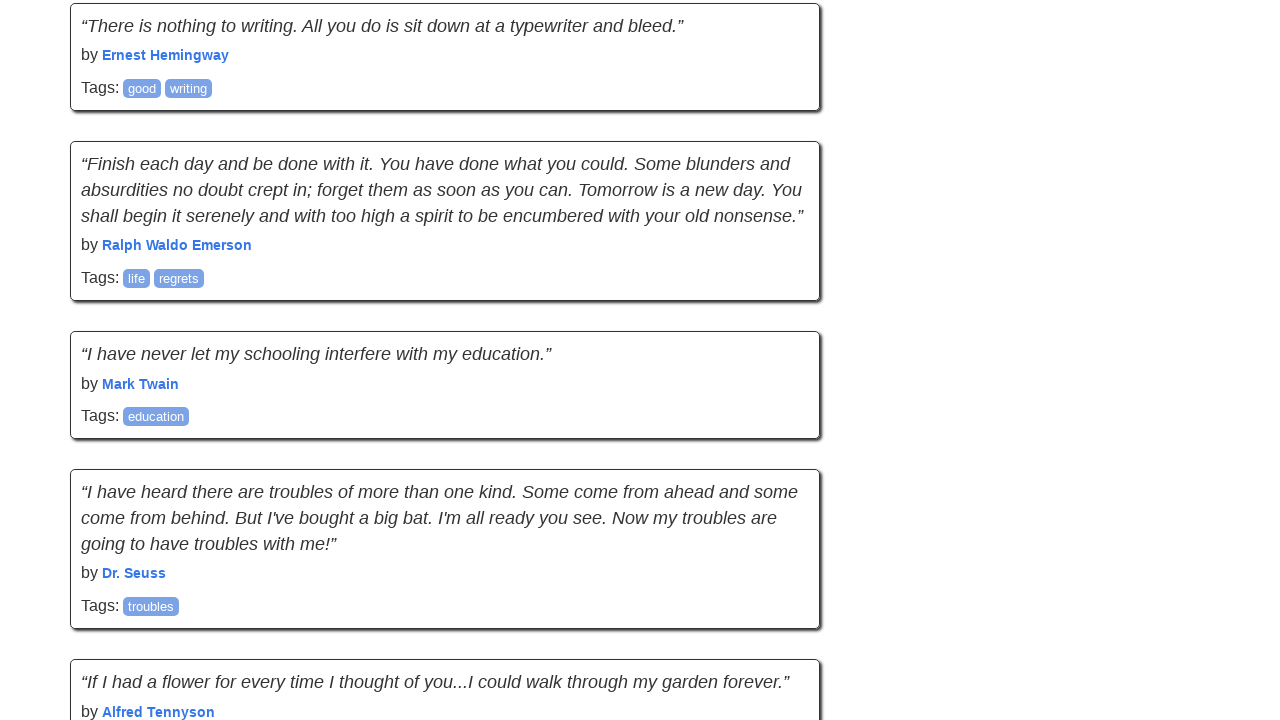

Retrieved current page scroll height to check for new content
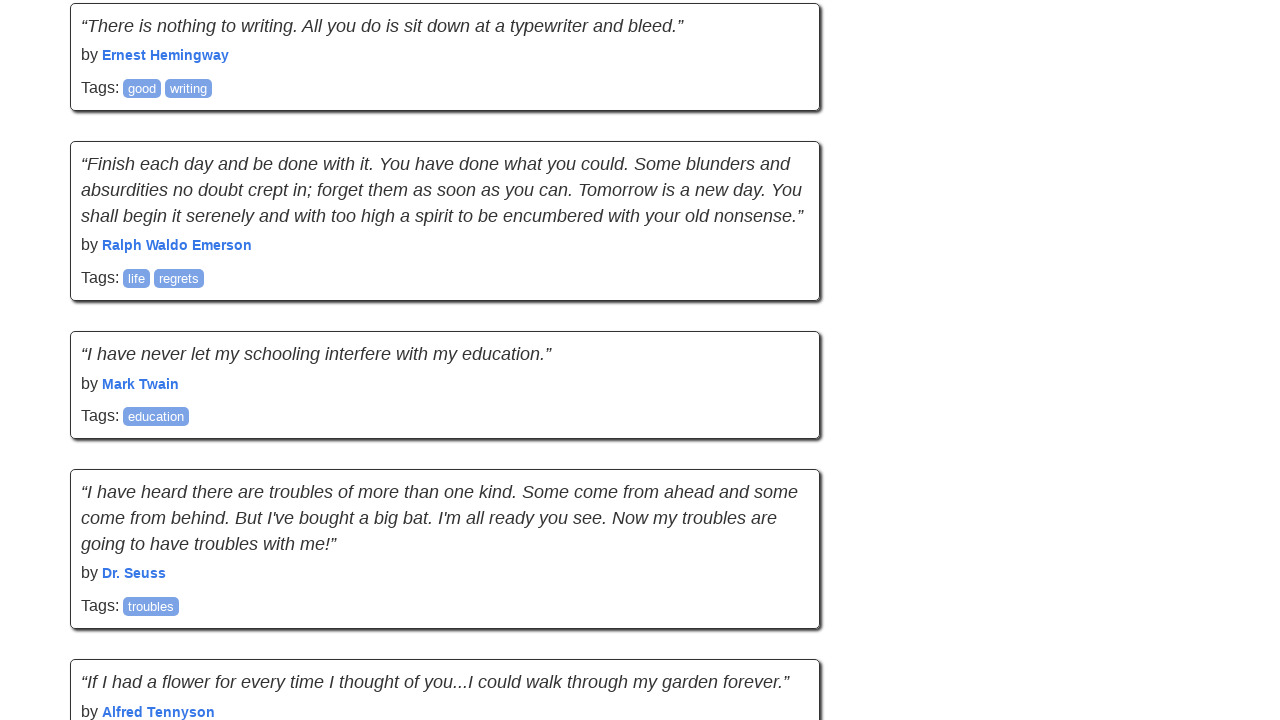

New content detected, continuing infinite scroll
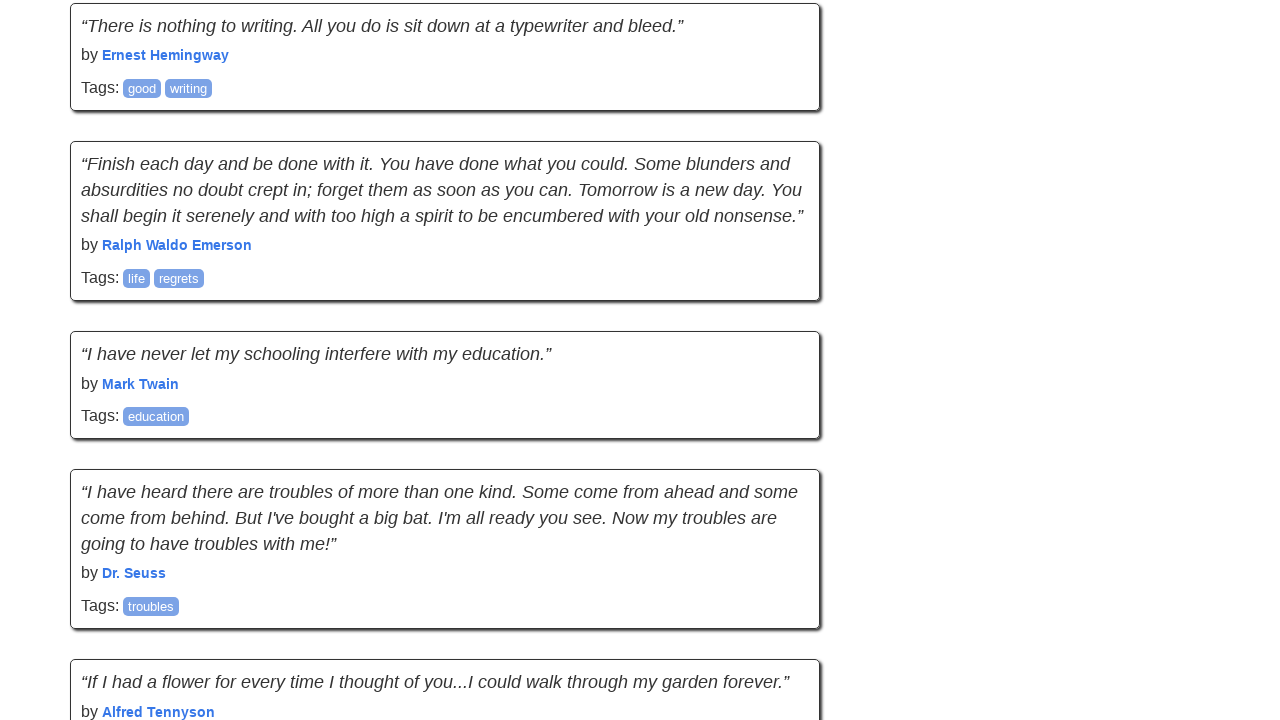

Pressed END key to scroll to bottom
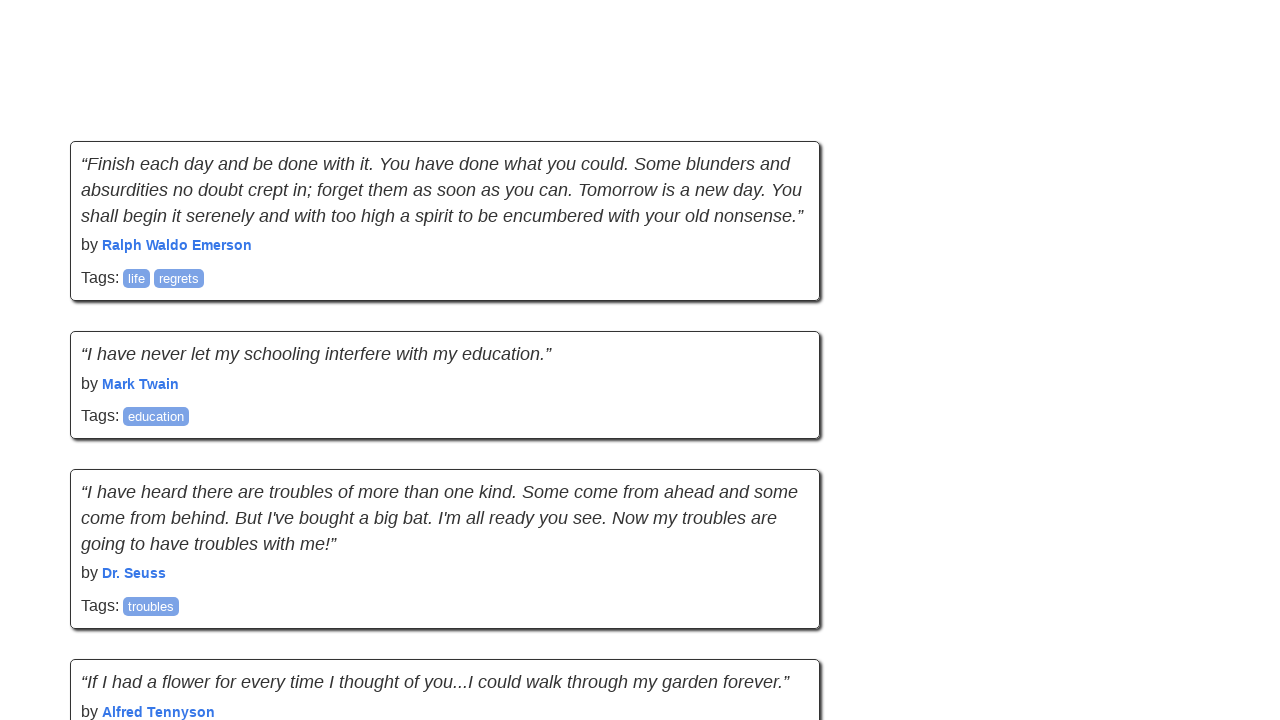

Waited 3 seconds for new content to load
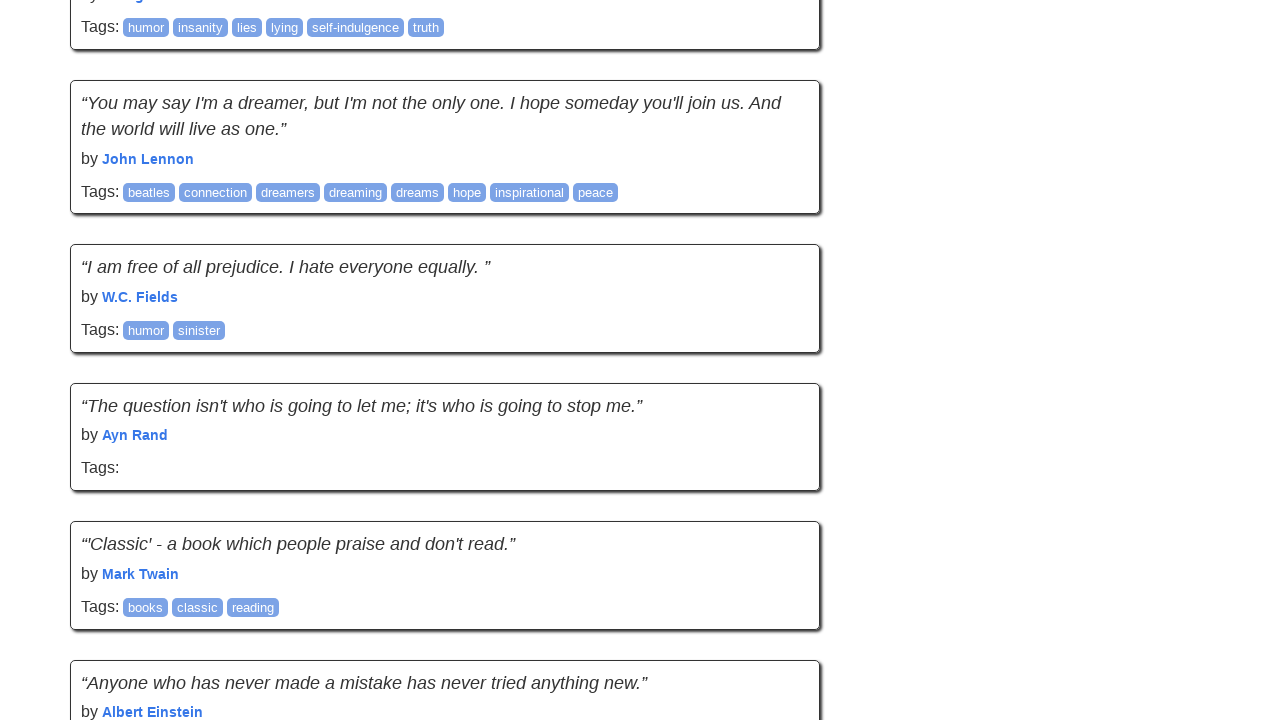

Retrieved current page scroll height to check for new content
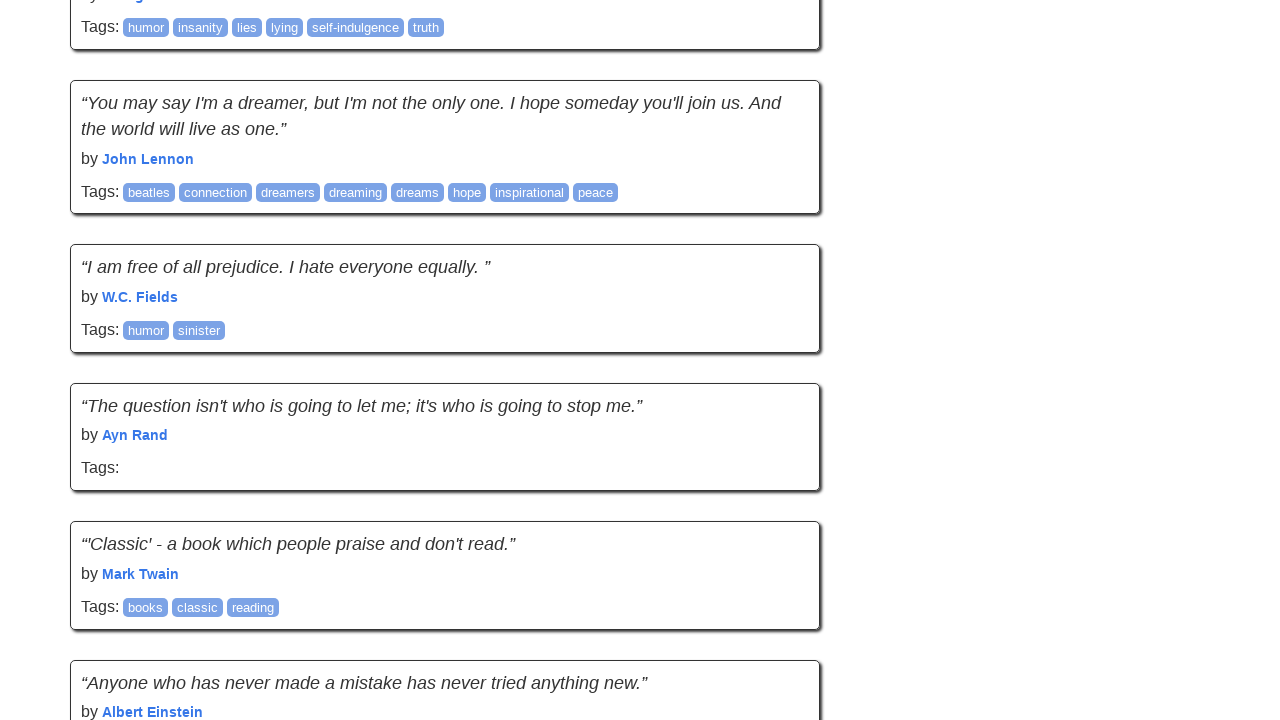

New content detected, continuing infinite scroll
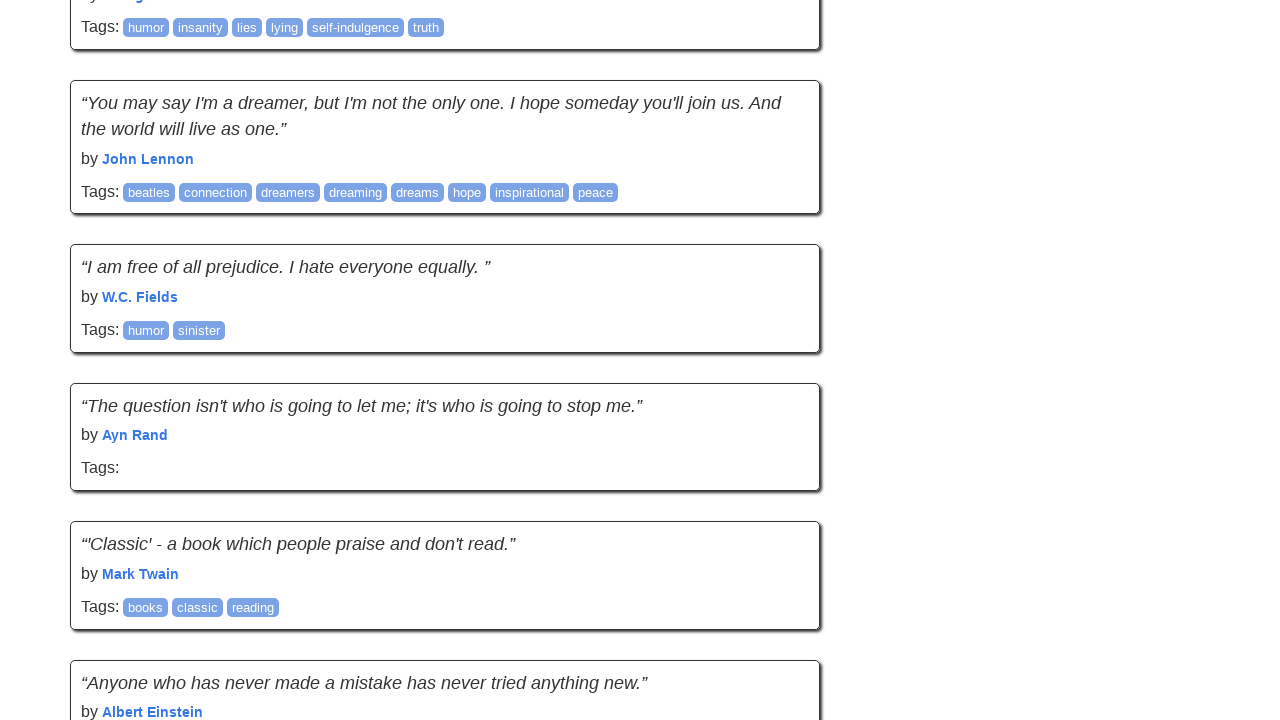

Pressed END key to scroll to bottom
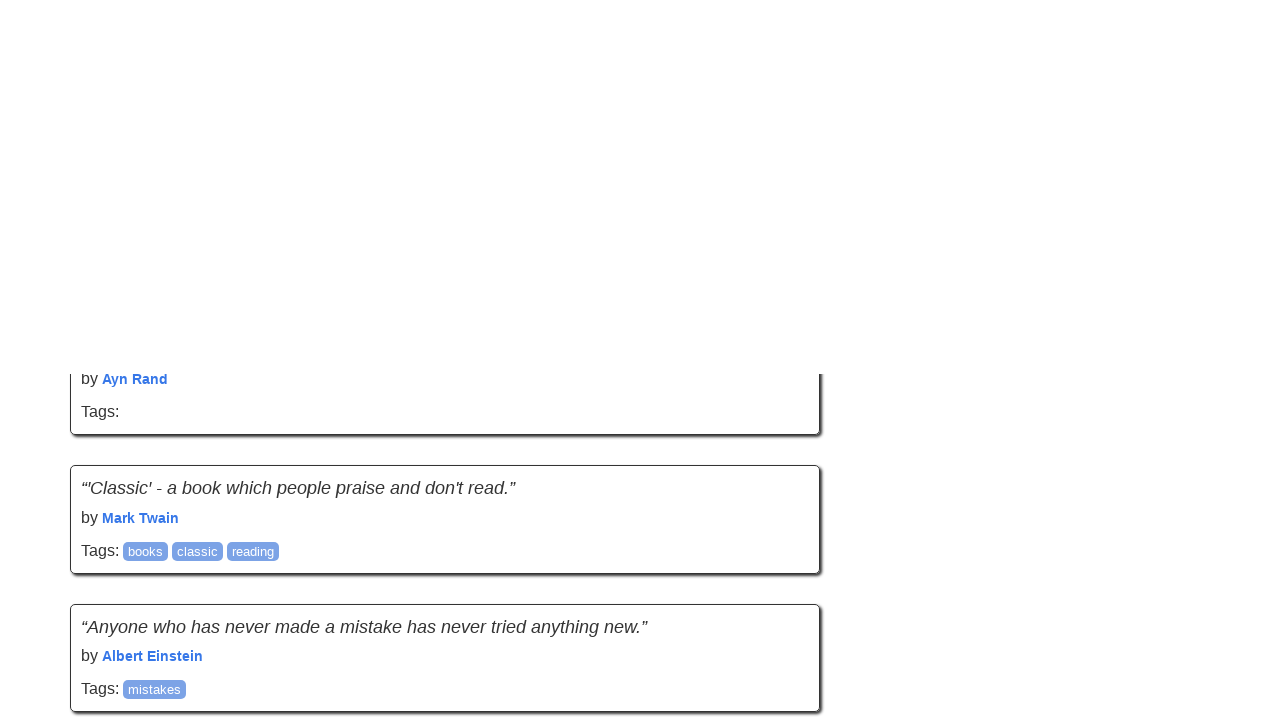

Waited 3 seconds for new content to load
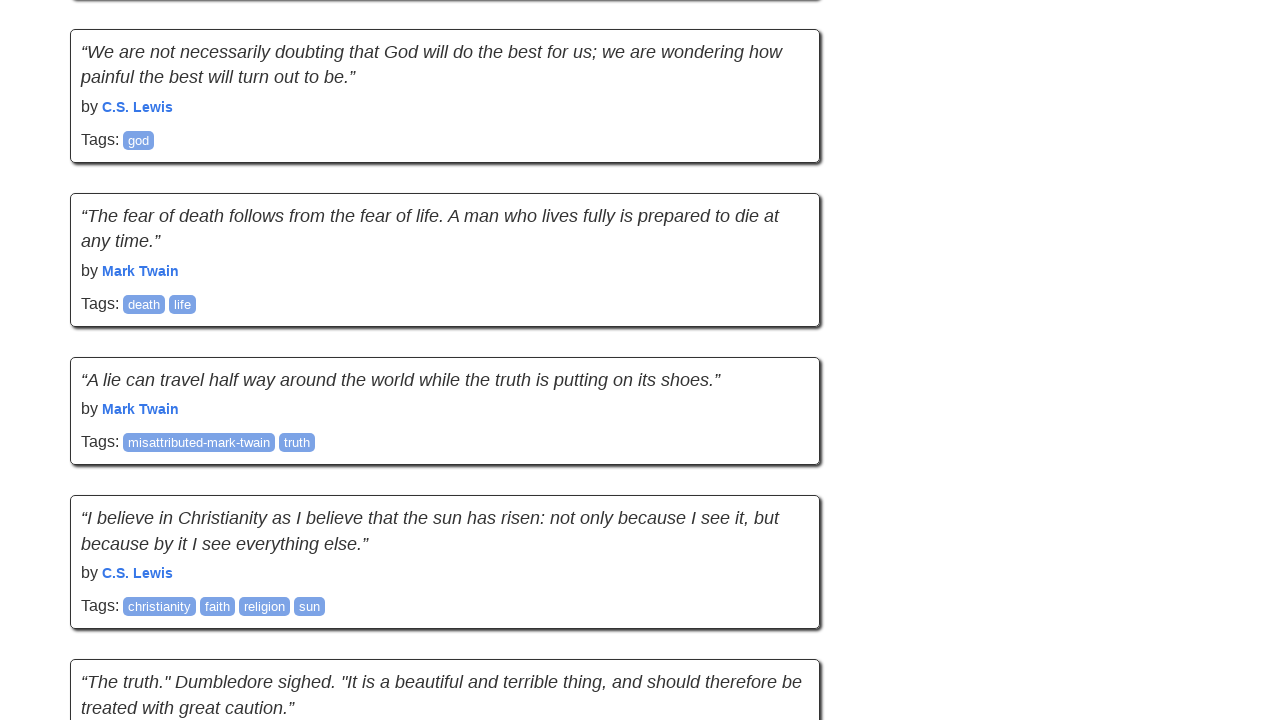

Retrieved current page scroll height to check for new content
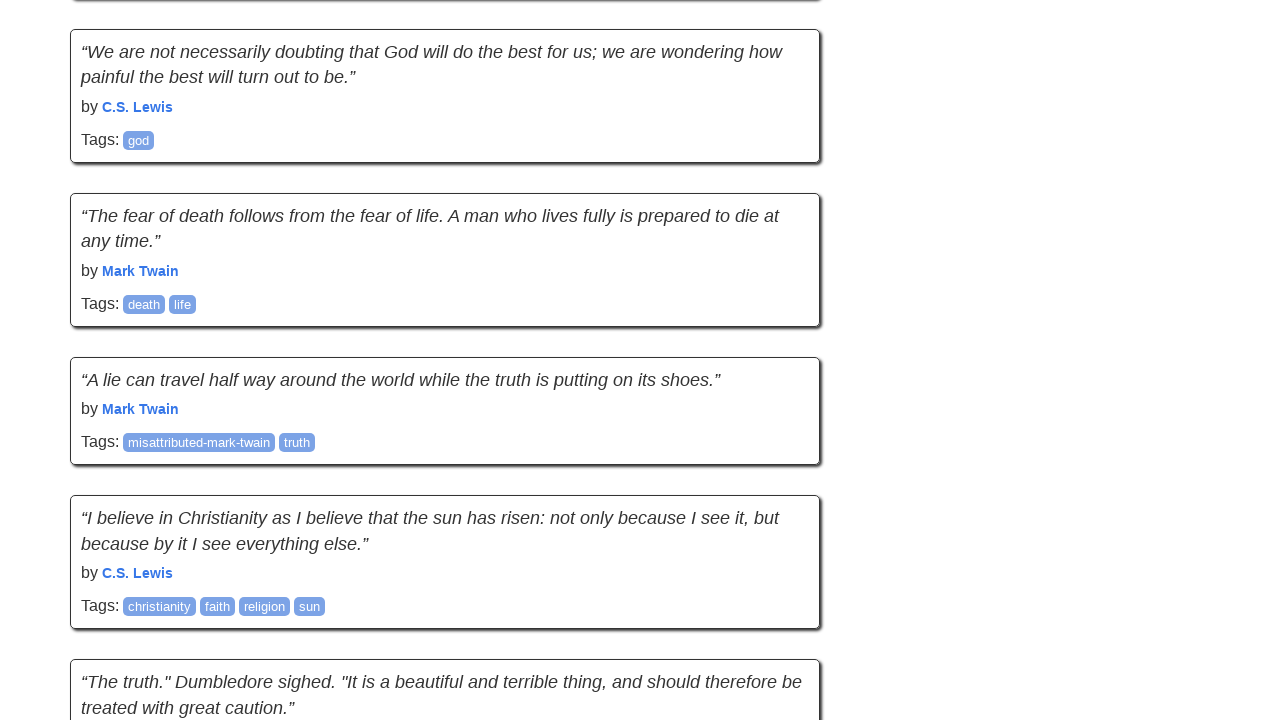

New content detected, continuing infinite scroll
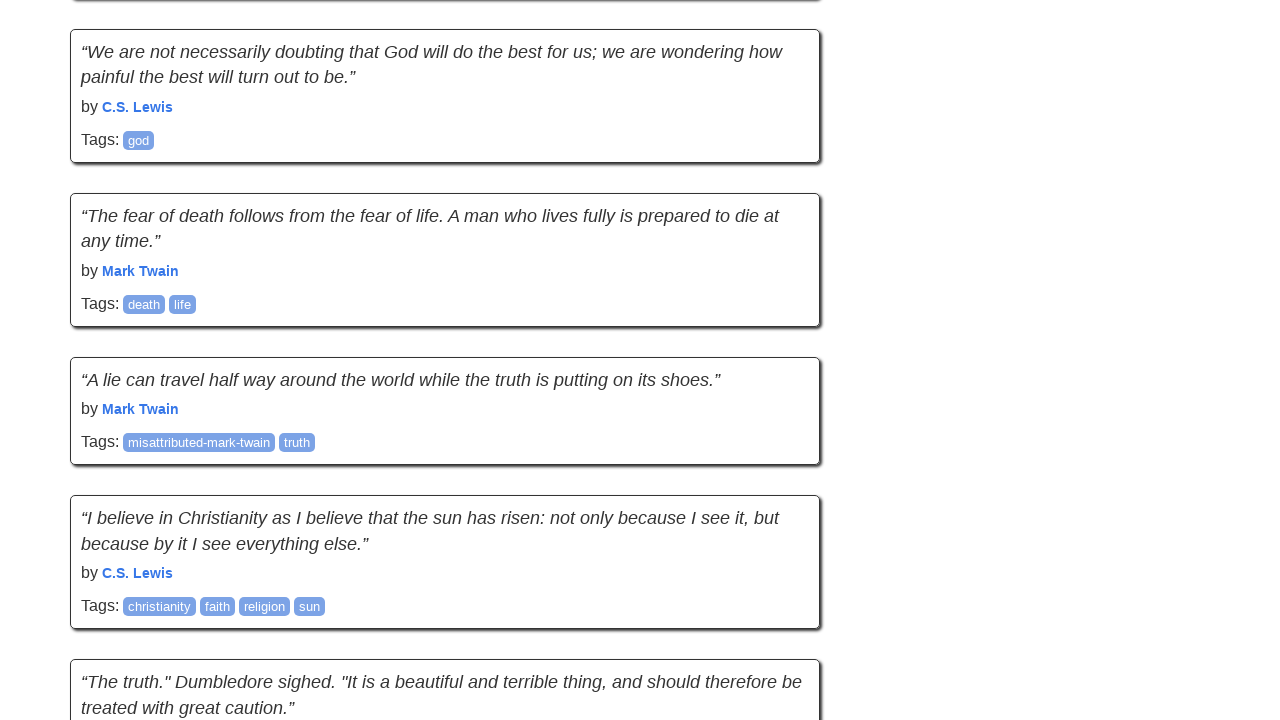

Pressed END key to scroll to bottom
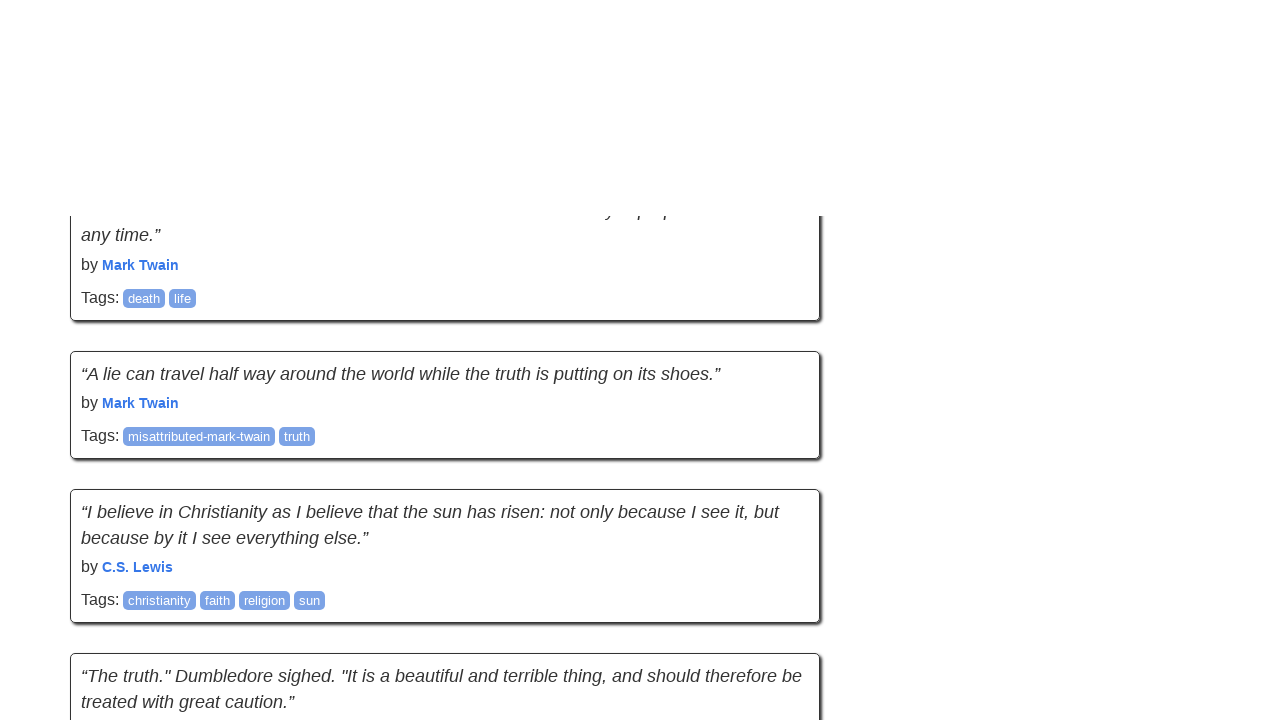

Waited 3 seconds for new content to load
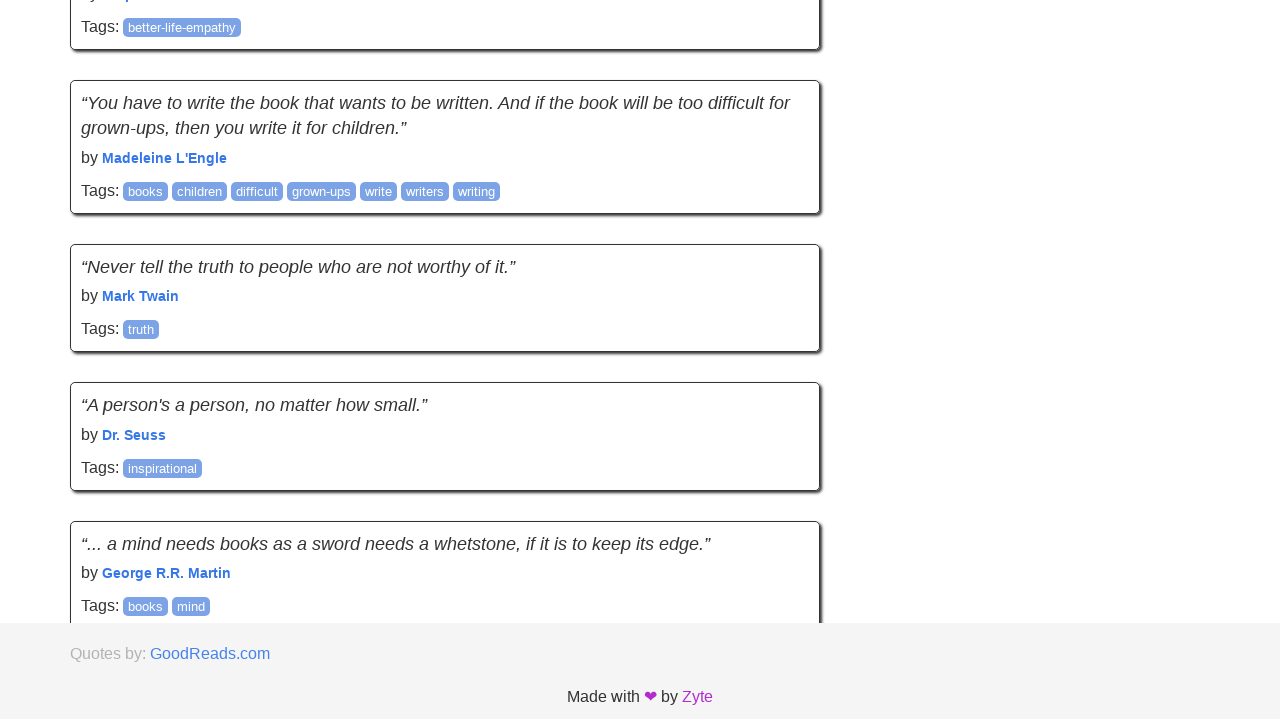

Retrieved current page scroll height to check for new content
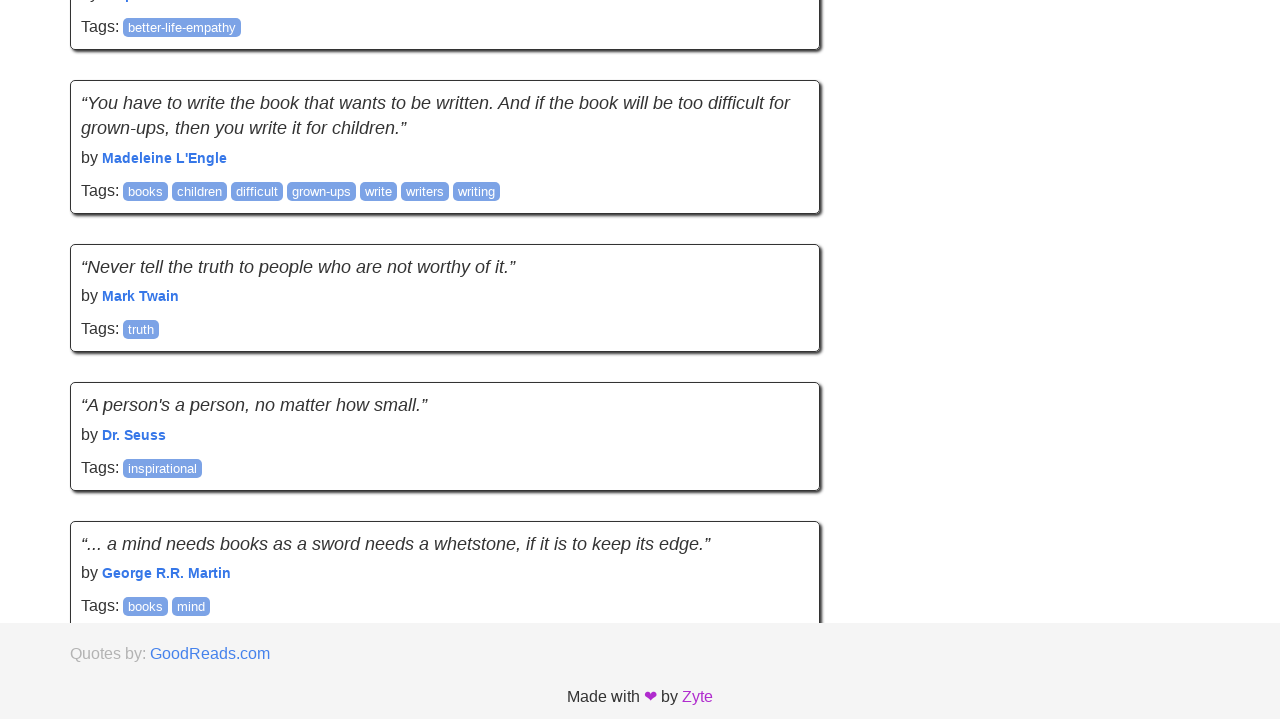

No new content loaded - scroll height unchanged, breaking infinite scroll loop
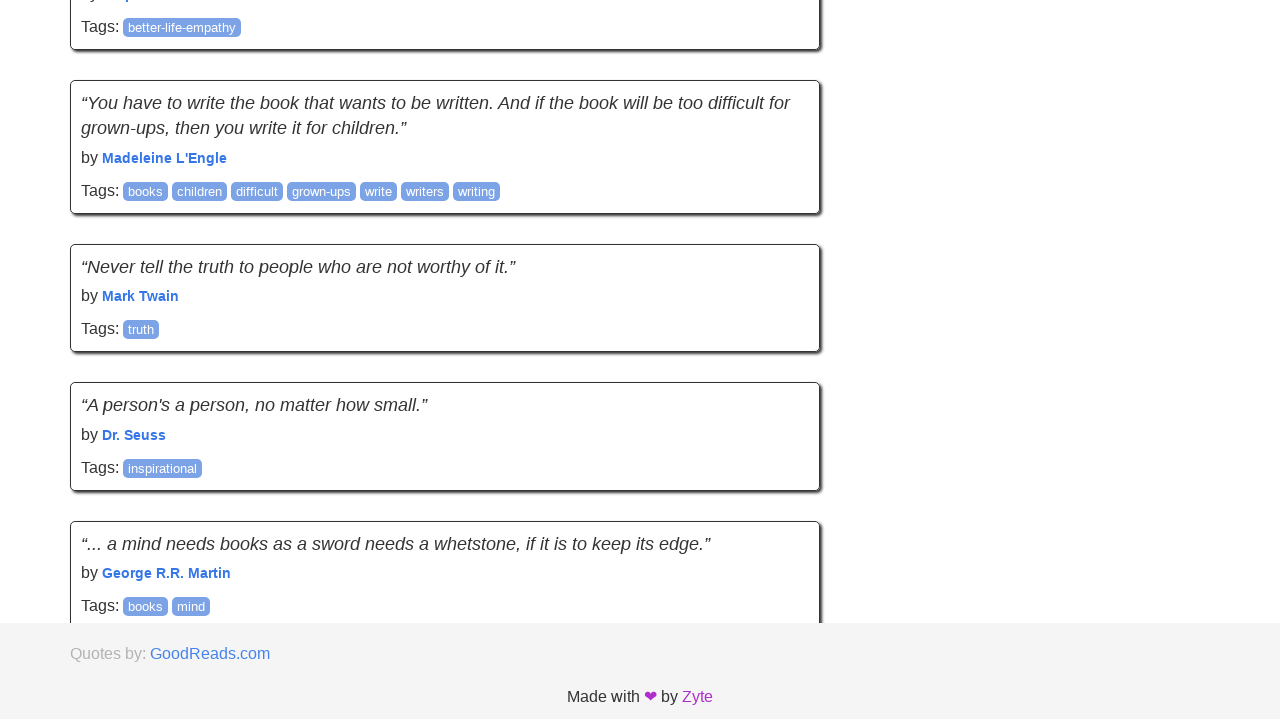

Verified that quote text elements (.text) are present on page
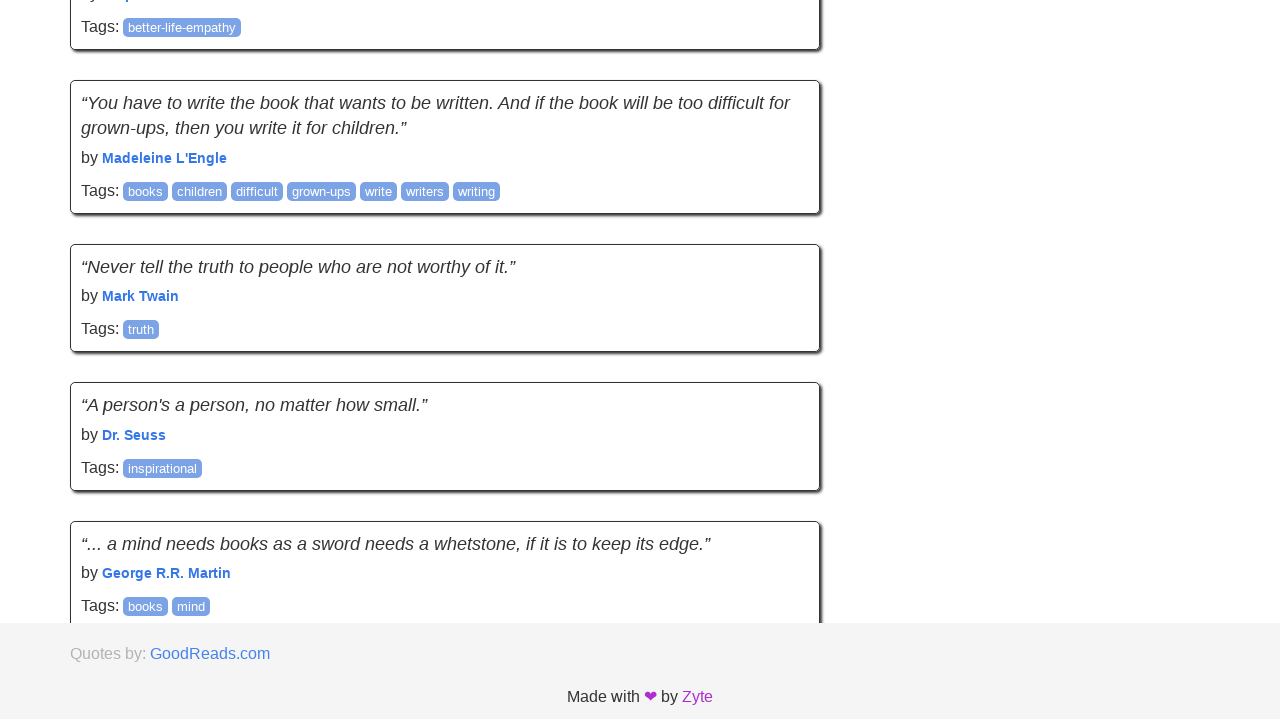

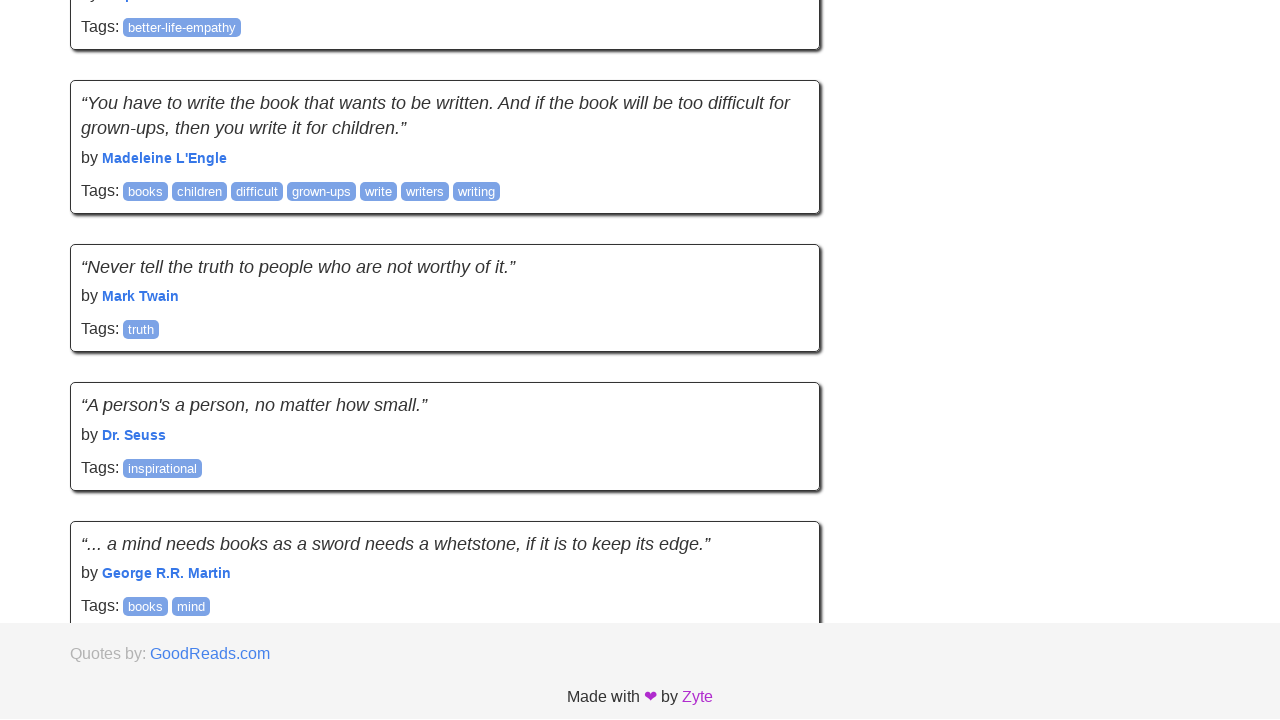